Tests that all navigation links on the homepage work by clicking each link and navigating back

Starting URL: https://bonigarcia.dev/selenium-webdriver-java/

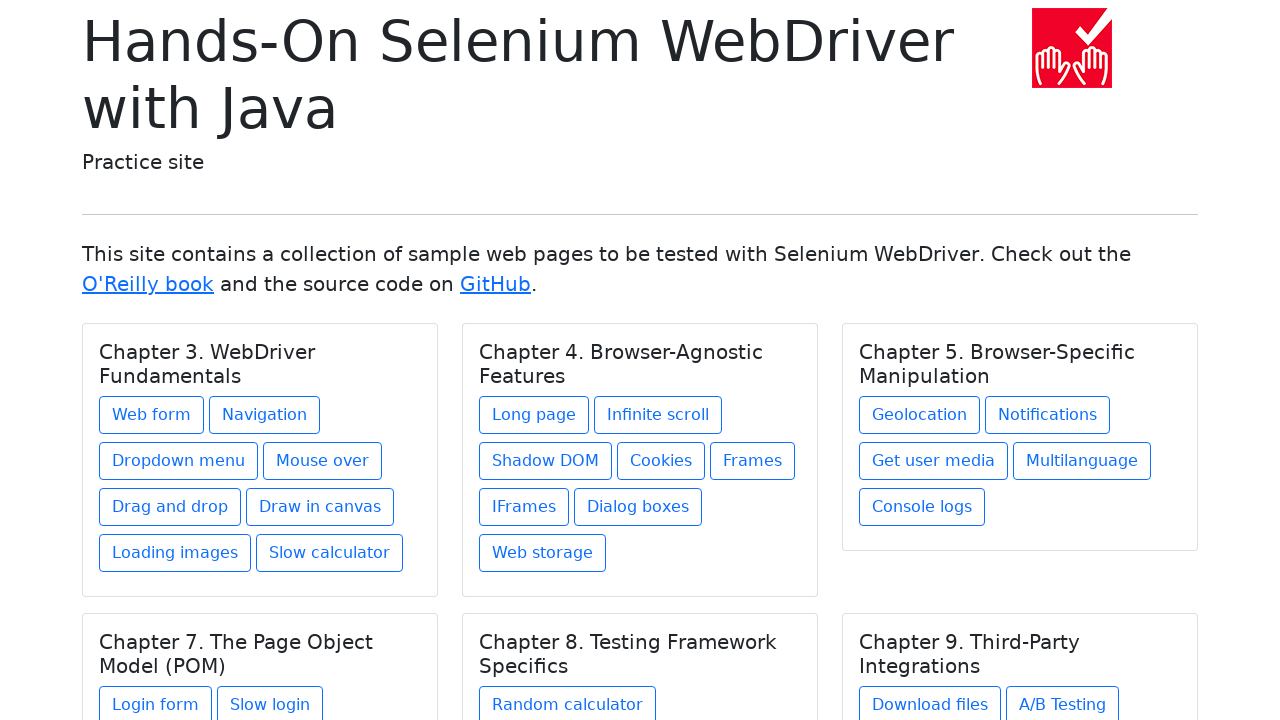

Navigated to homepage
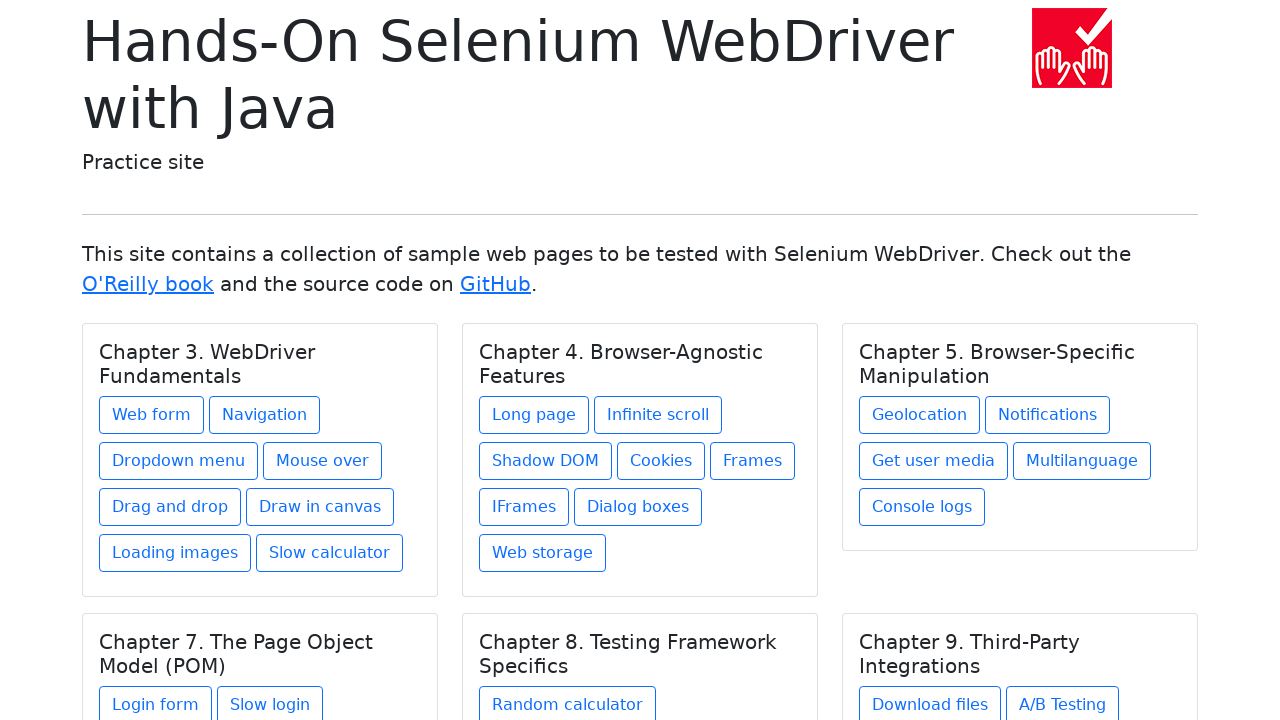

Retrieved all navigation links from card sections
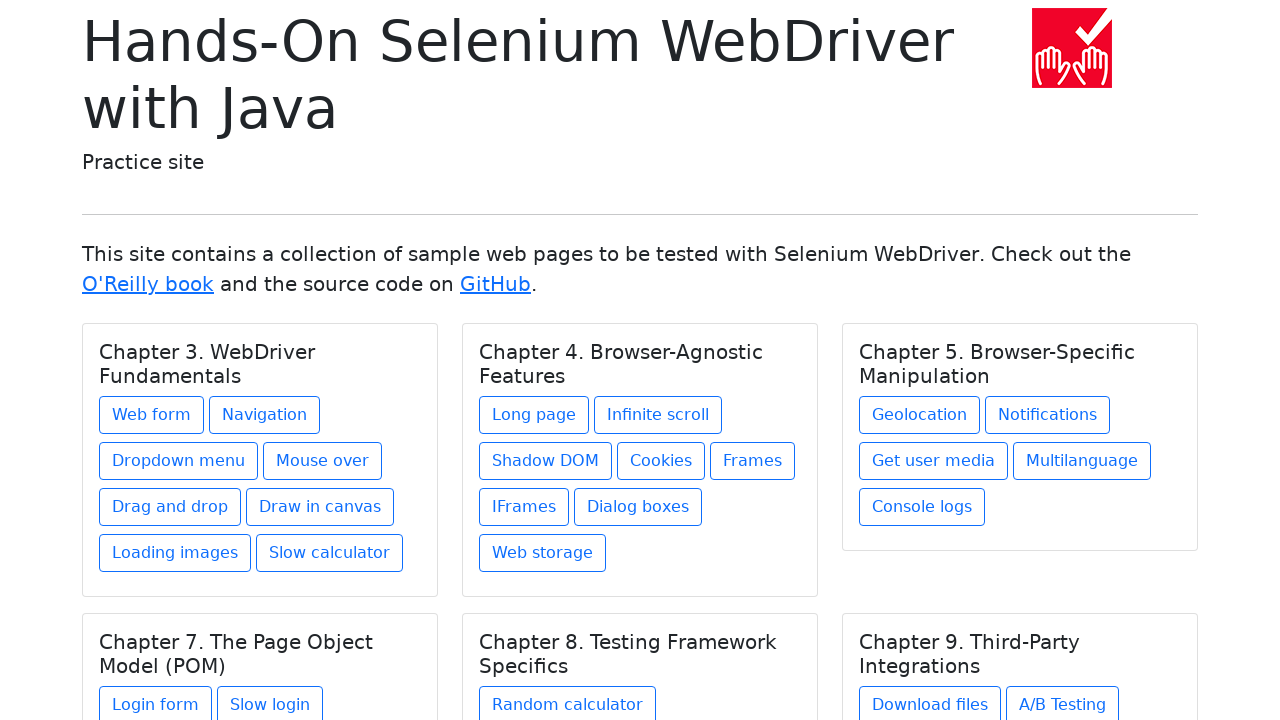

Clicked a navigation link from card section at (152, 415) on .card a >> nth=0
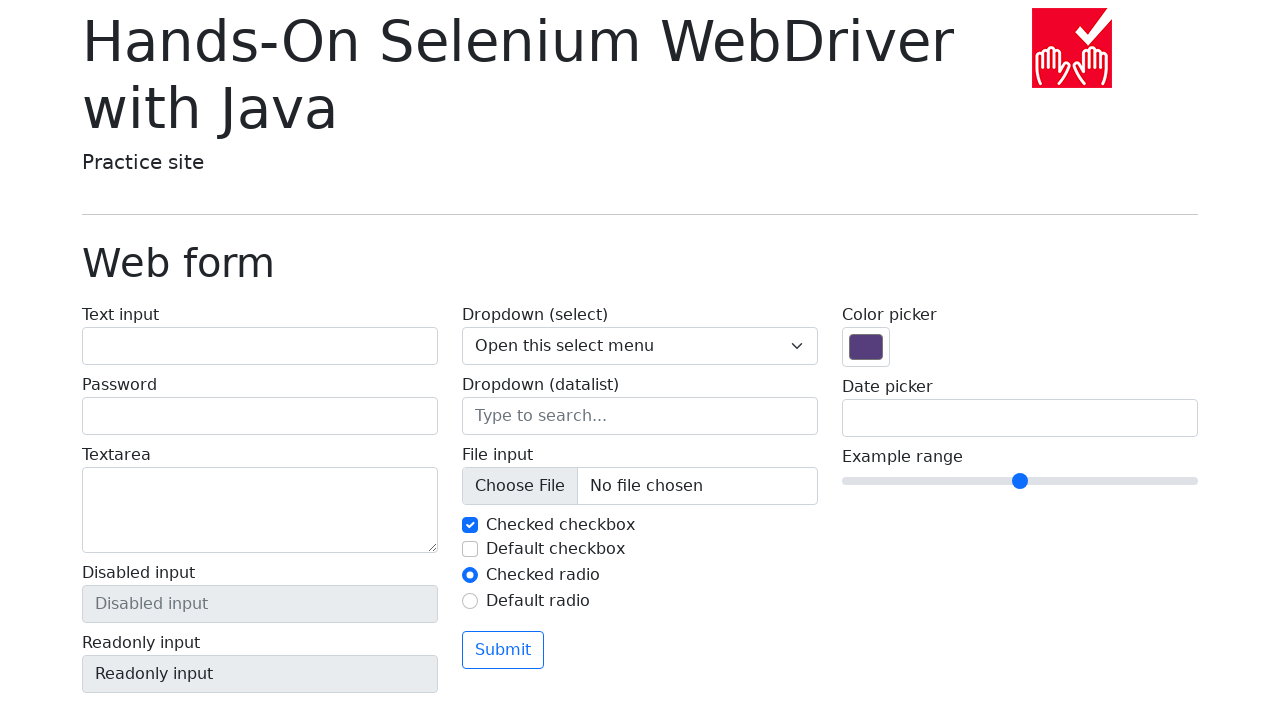

Navigated back to homepage
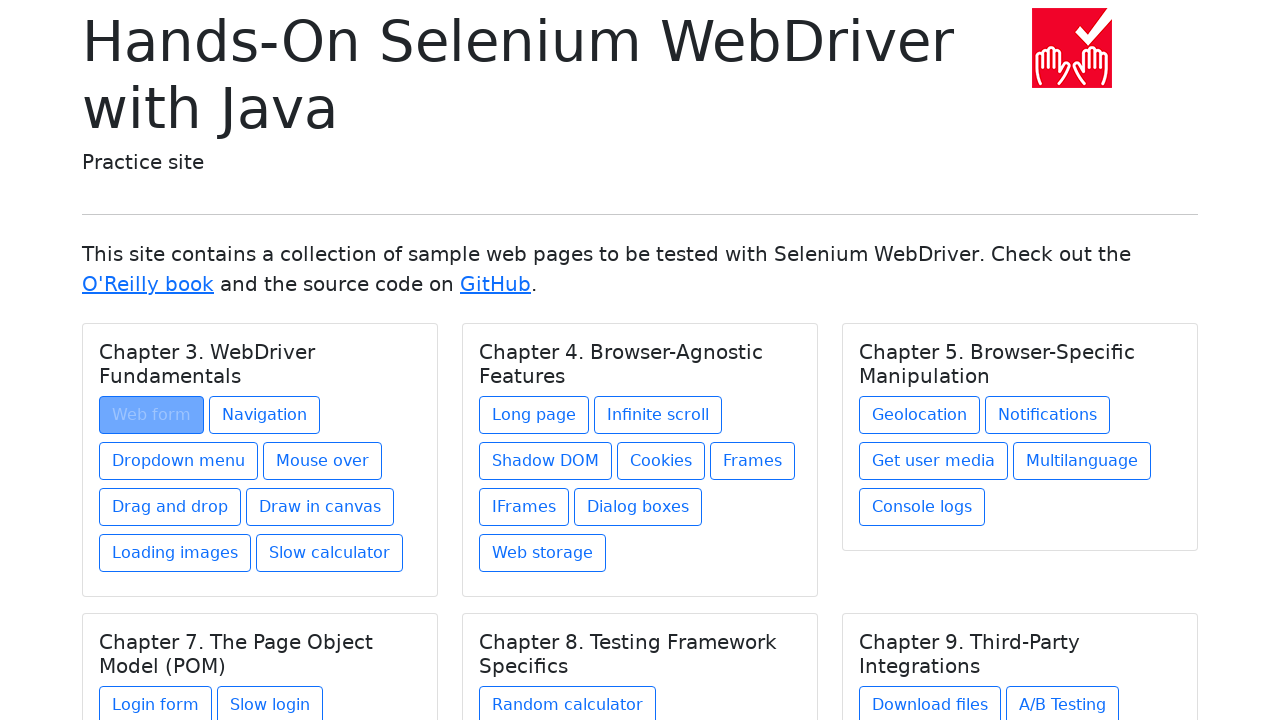

Clicked a navigation link from card section at (264, 415) on .card a >> nth=1
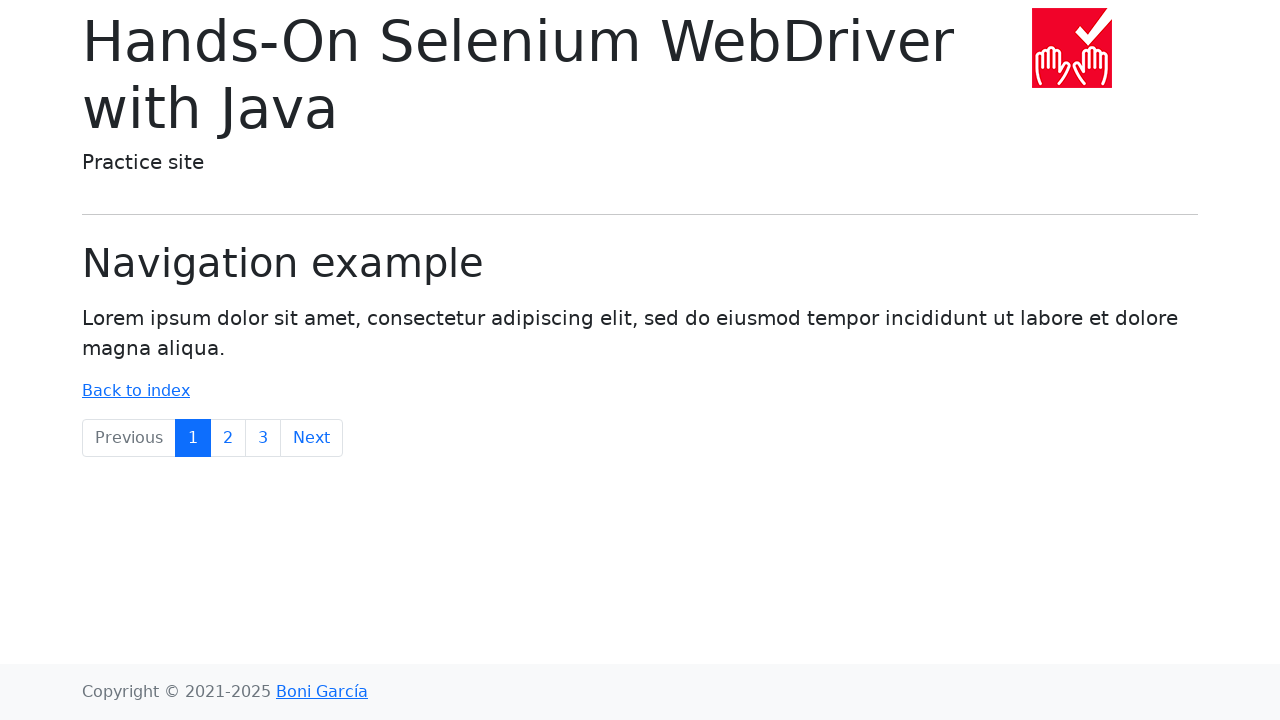

Navigated back to homepage
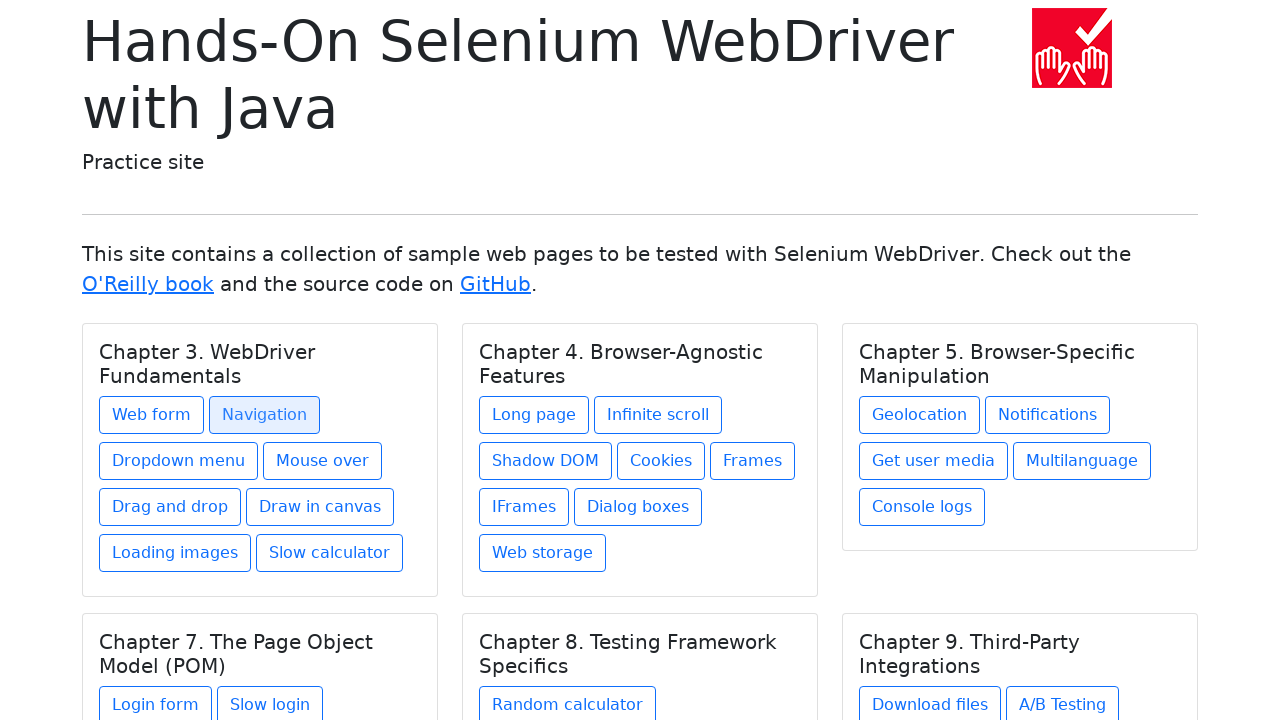

Clicked a navigation link from card section at (178, 461) on .card a >> nth=2
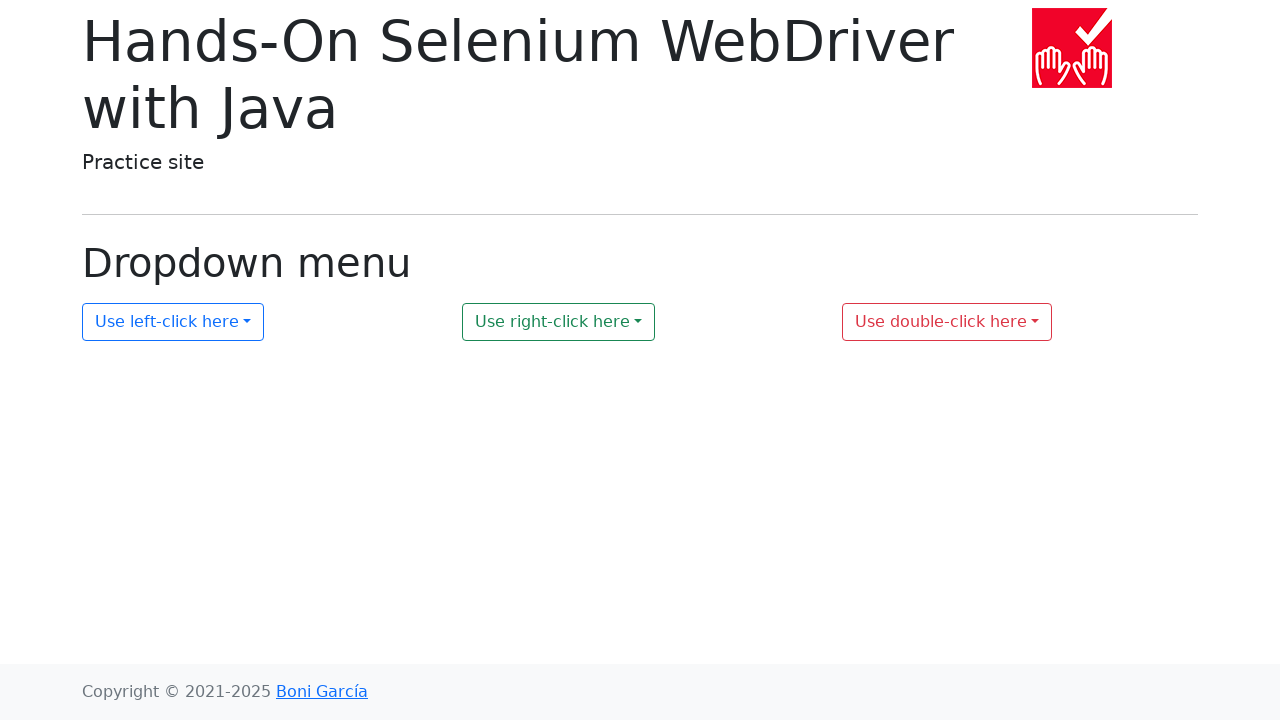

Navigated back to homepage
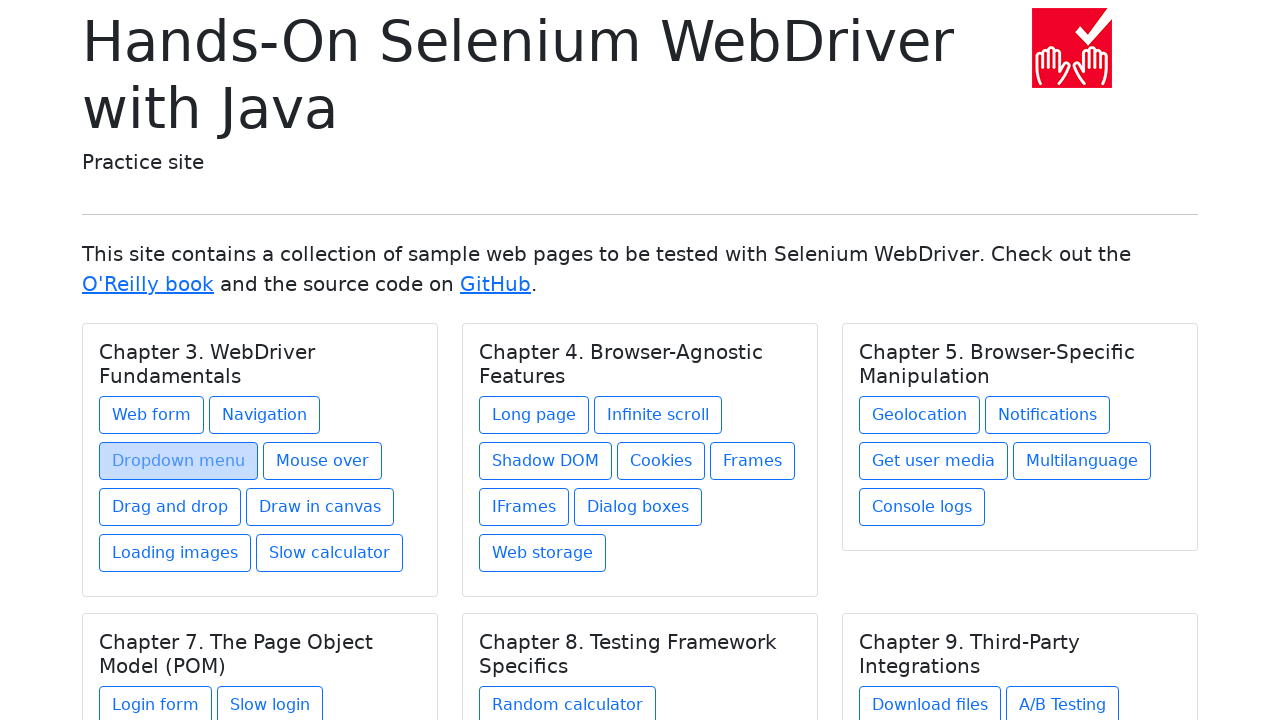

Clicked a navigation link from card section at (322, 461) on .card a >> nth=3
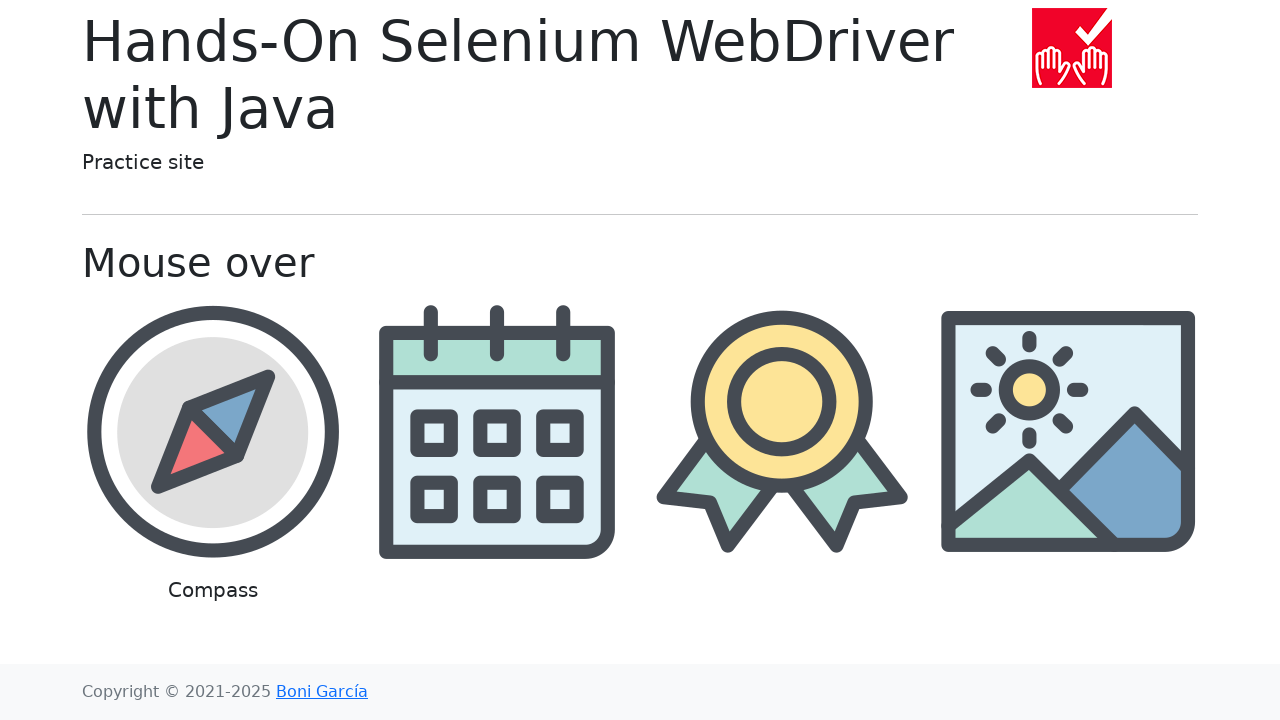

Navigated back to homepage
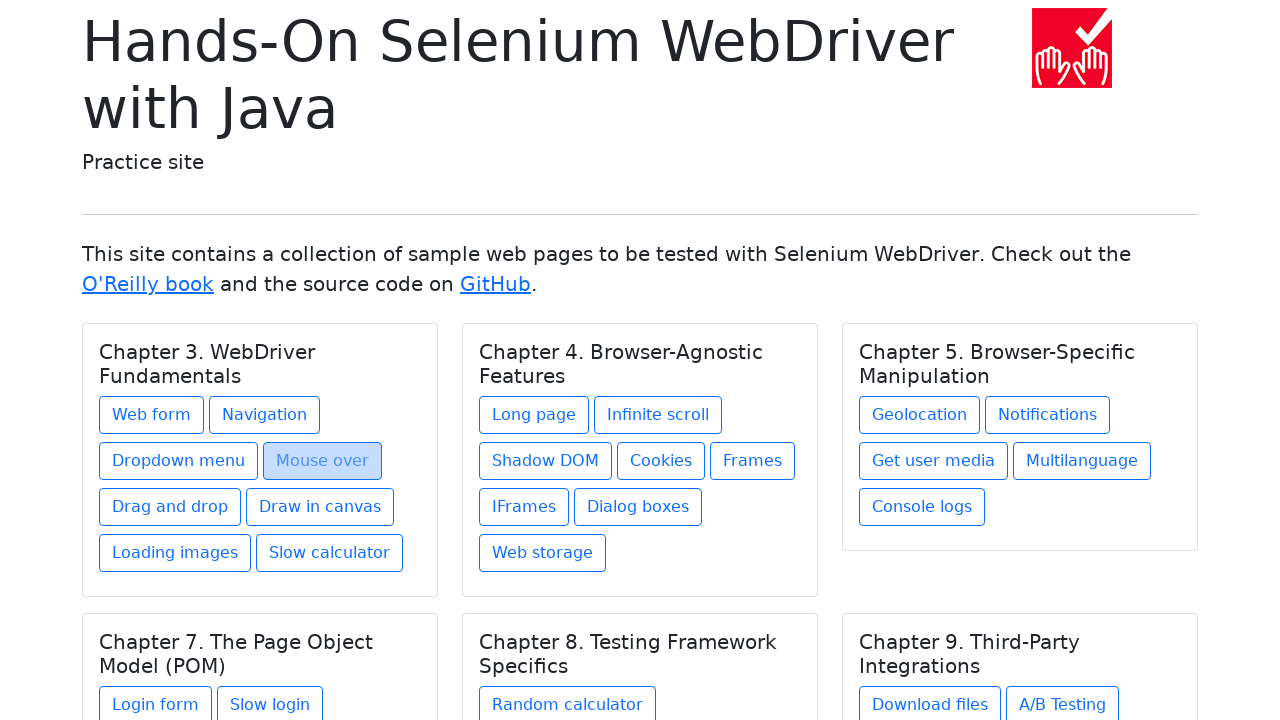

Clicked a navigation link from card section at (170, 507) on .card a >> nth=4
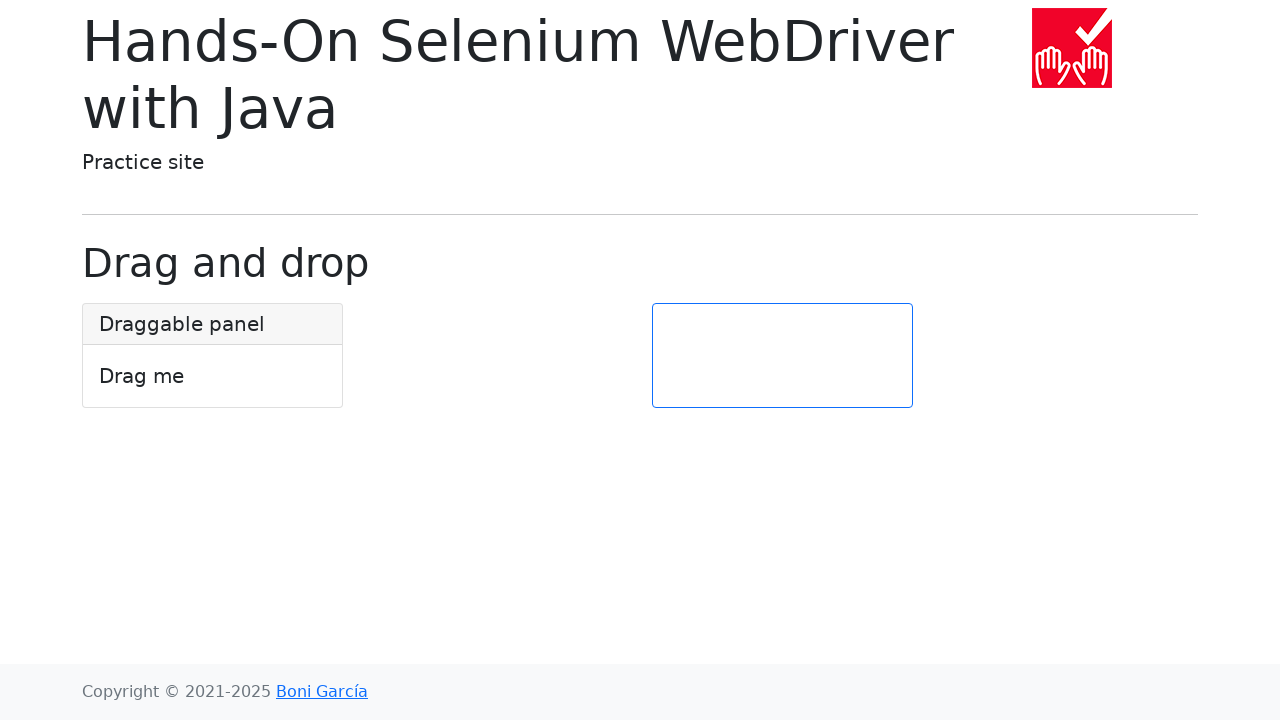

Navigated back to homepage
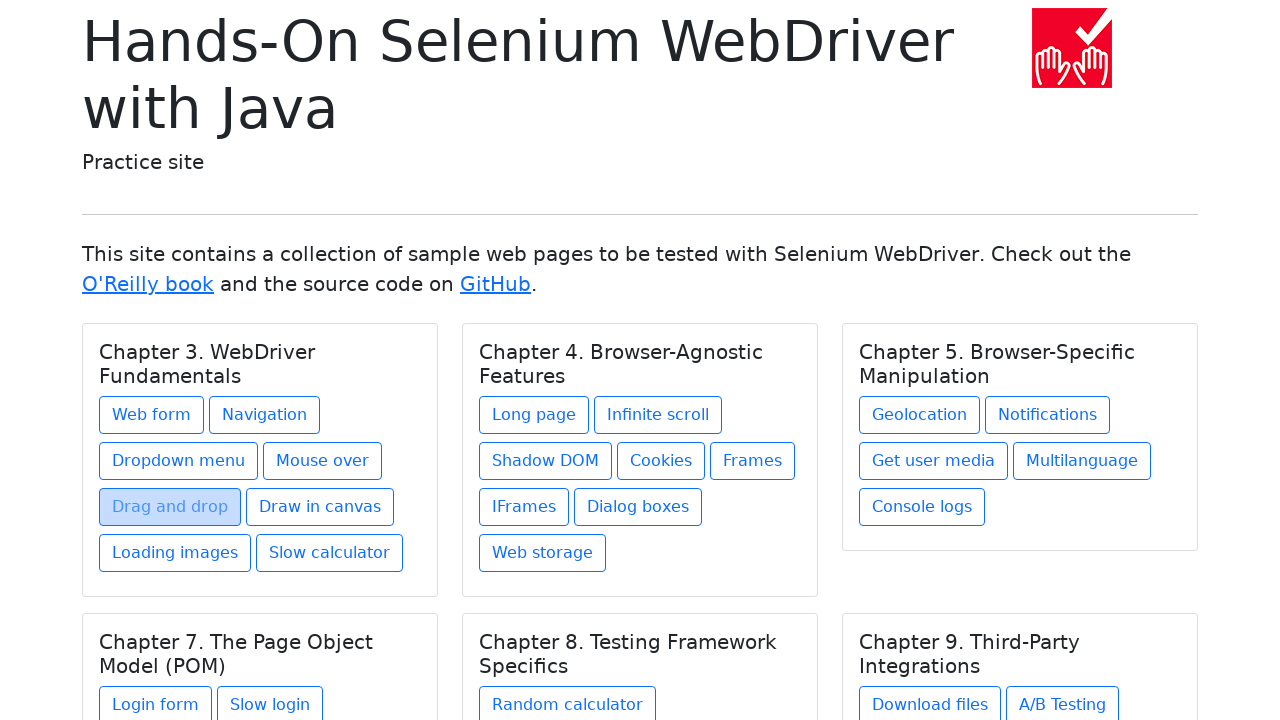

Clicked a navigation link from card section at (320, 507) on .card a >> nth=5
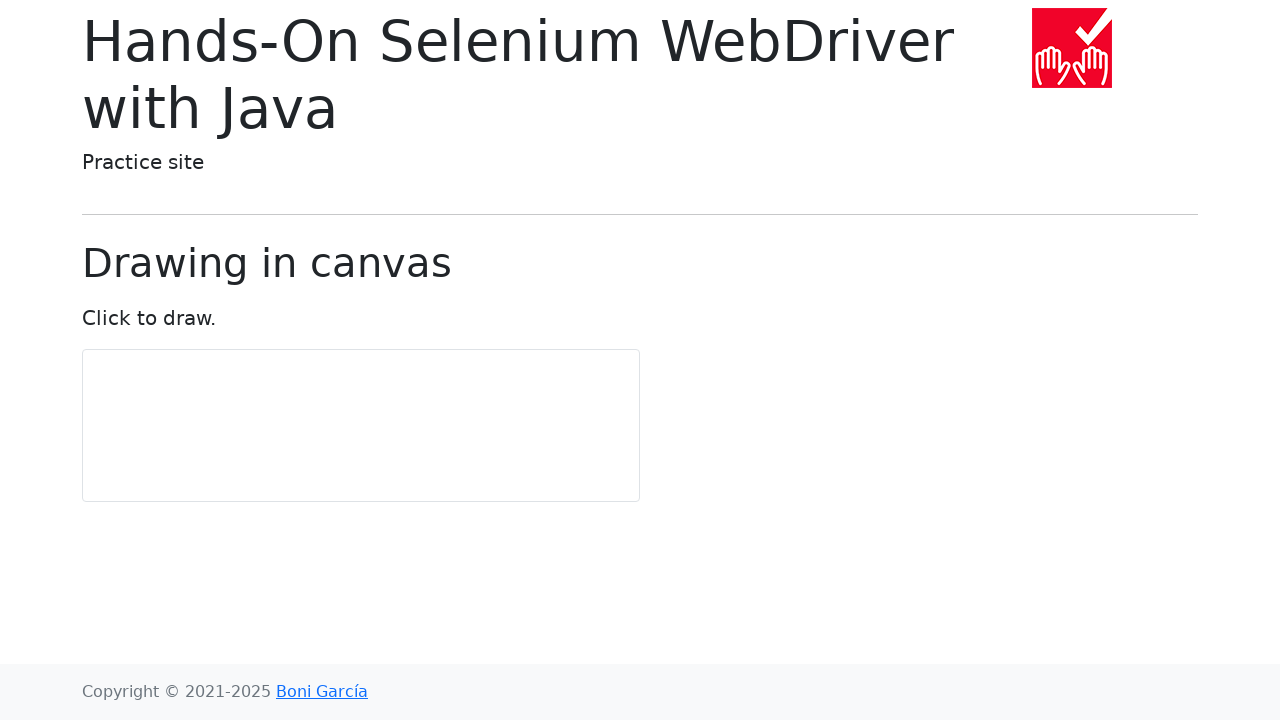

Navigated back to homepage
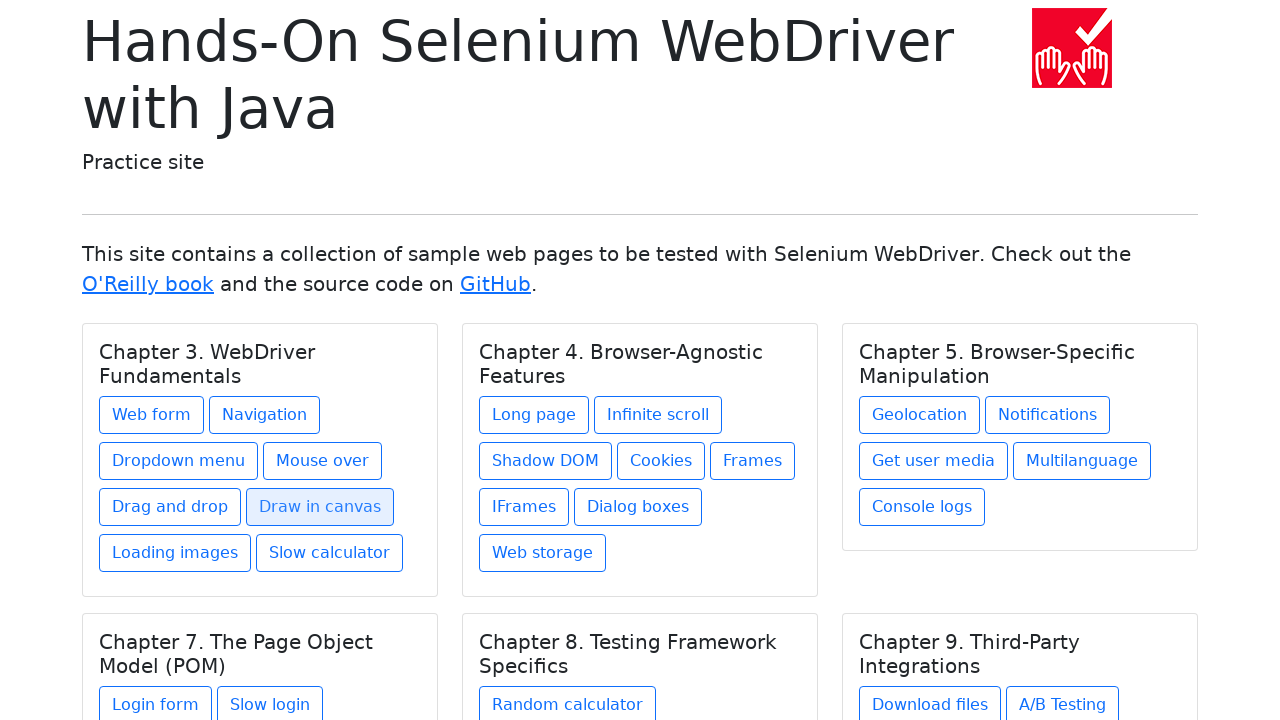

Clicked a navigation link from card section at (175, 553) on .card a >> nth=6
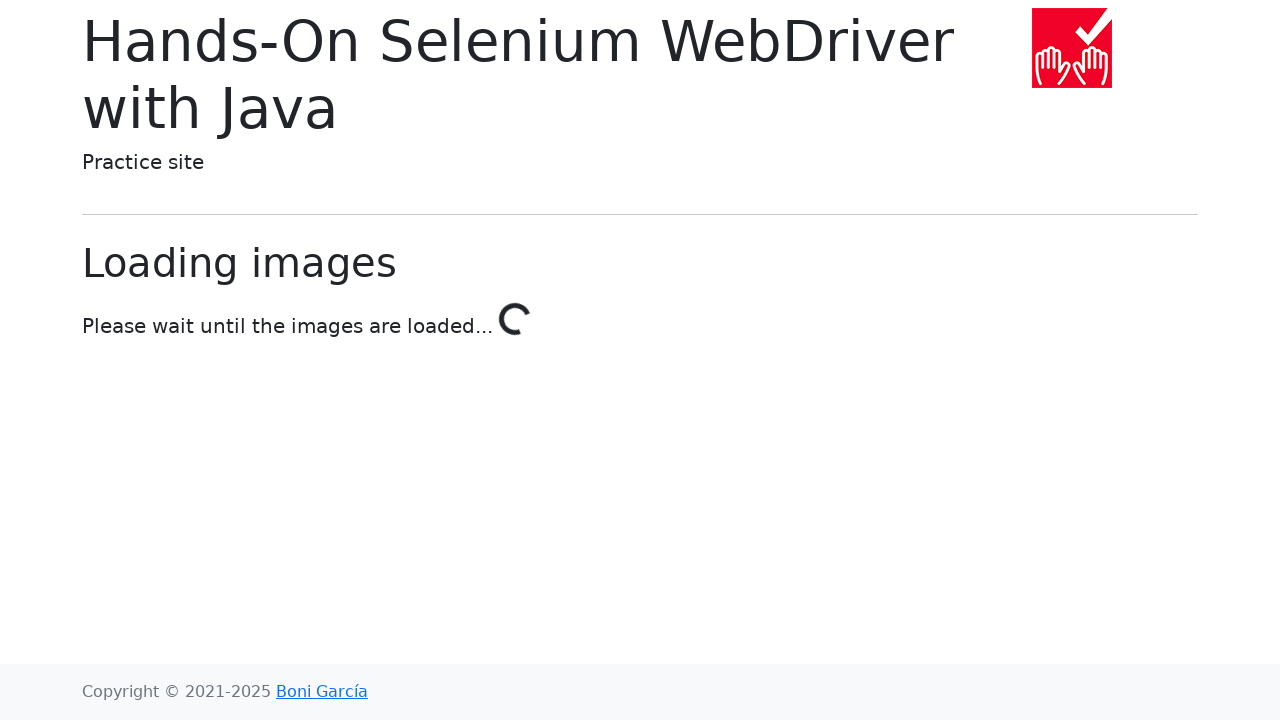

Navigated back to homepage
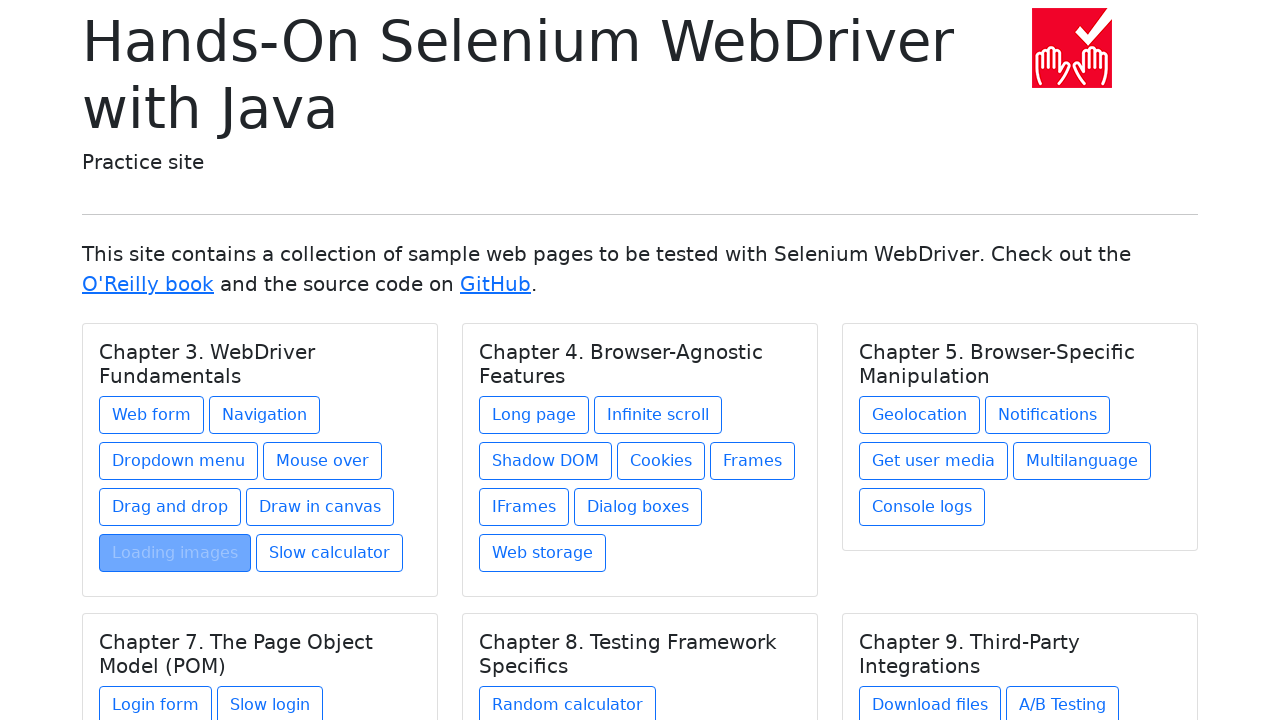

Clicked a navigation link from card section at (330, 553) on .card a >> nth=7
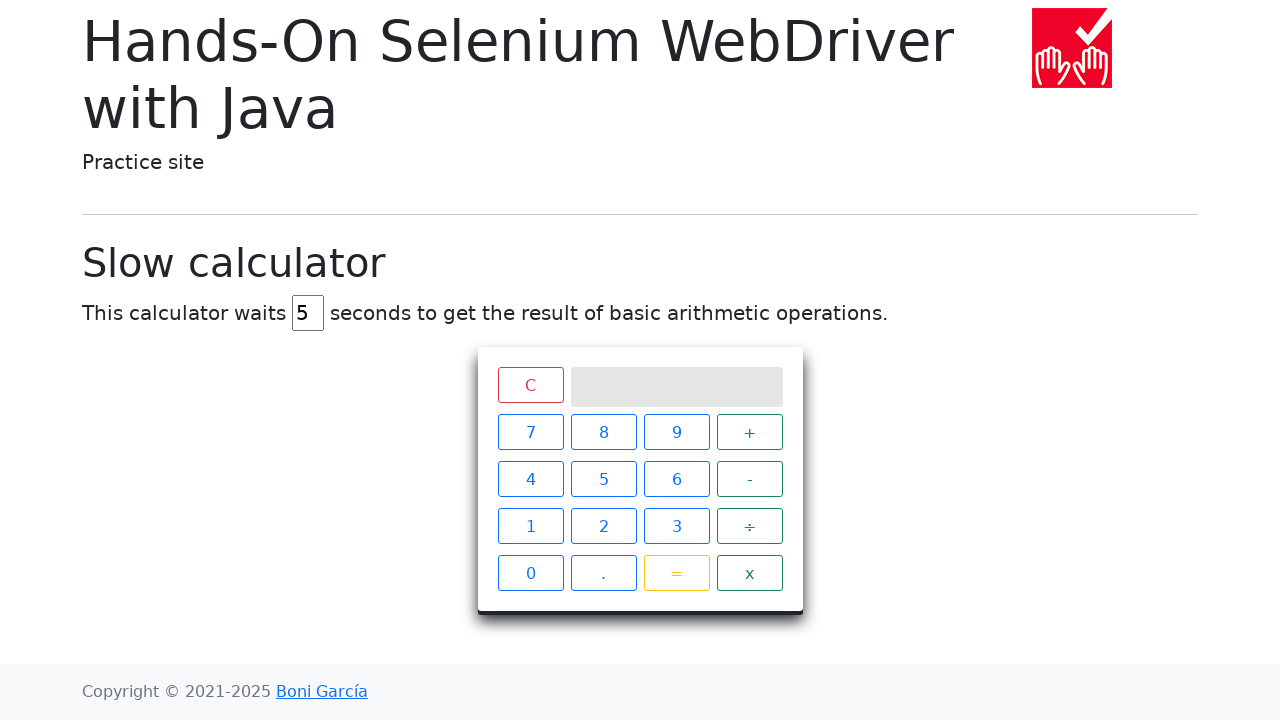

Navigated back to homepage
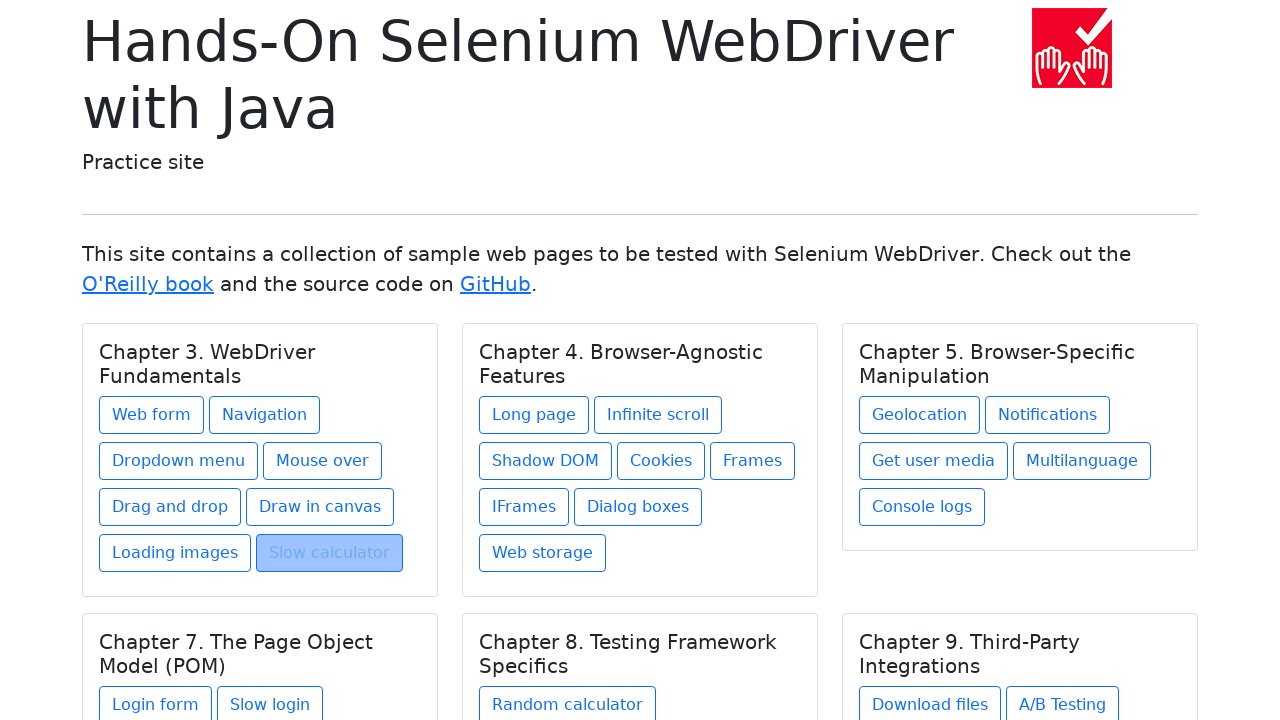

Clicked a navigation link from card section at (534, 415) on .card a >> nth=8
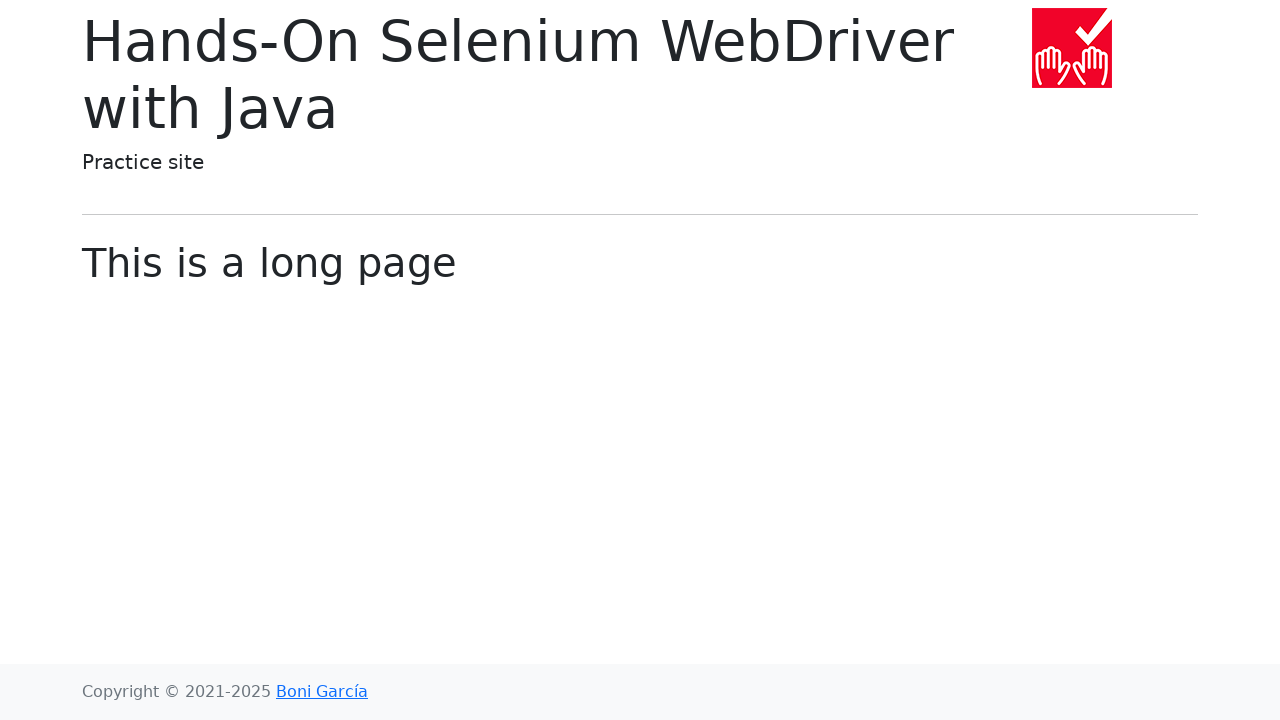

Navigated back to homepage
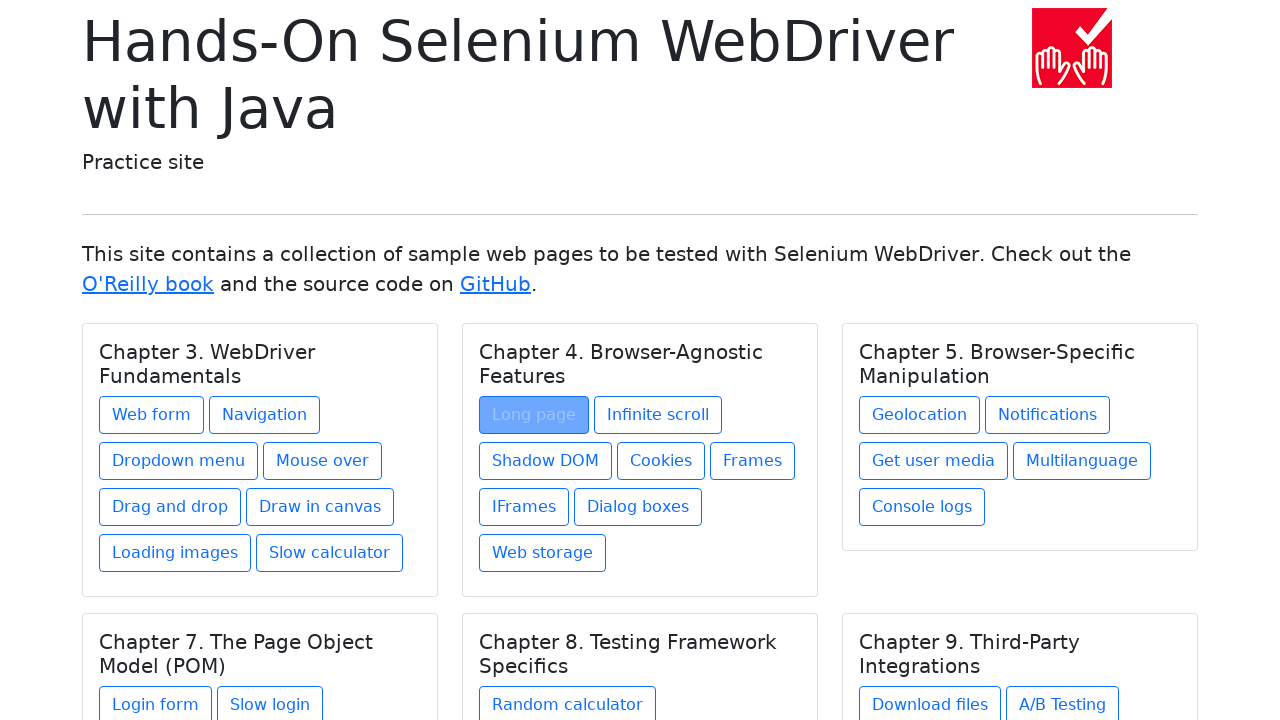

Clicked a navigation link from card section at (658, 415) on .card a >> nth=9
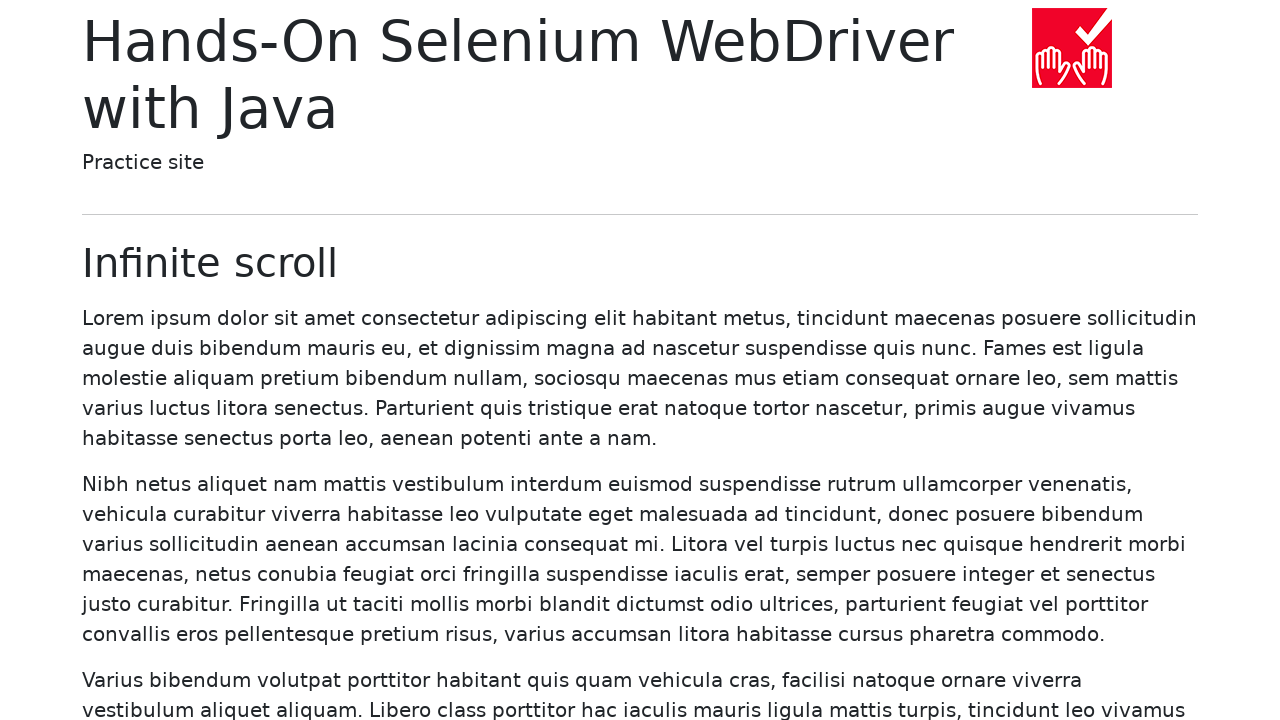

Navigated back to homepage
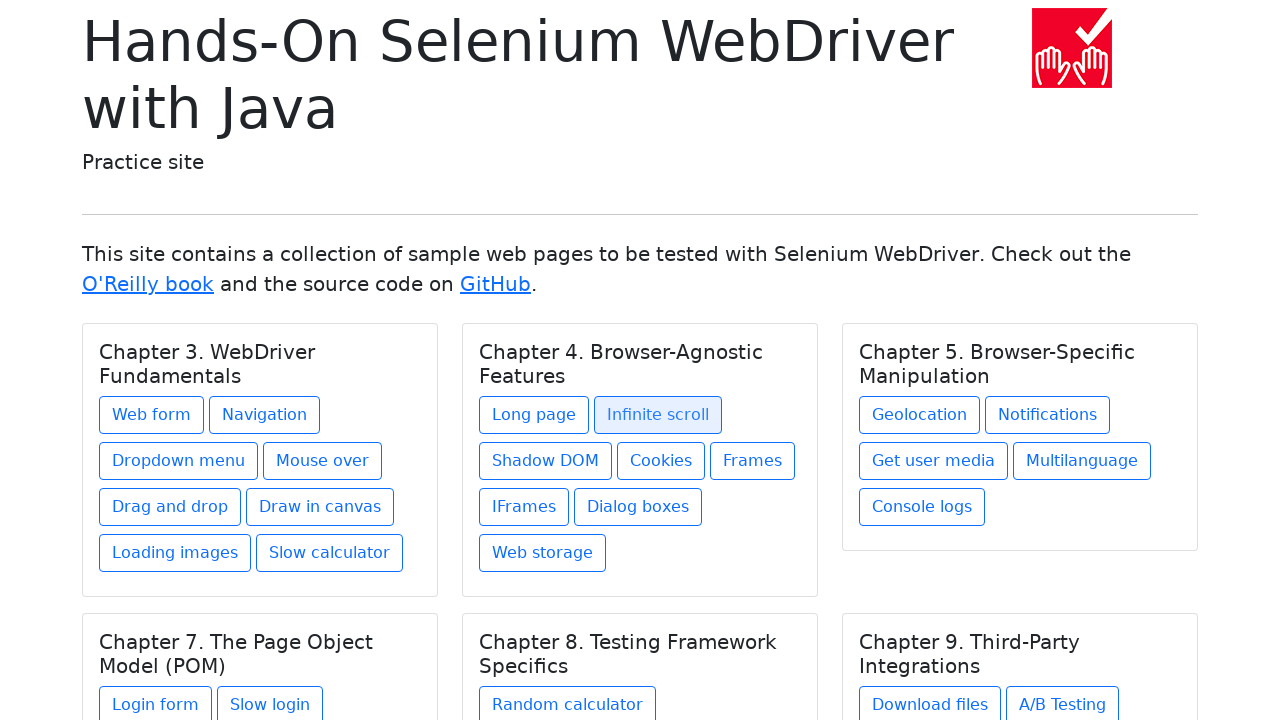

Clicked a navigation link from card section at (546, 461) on .card a >> nth=10
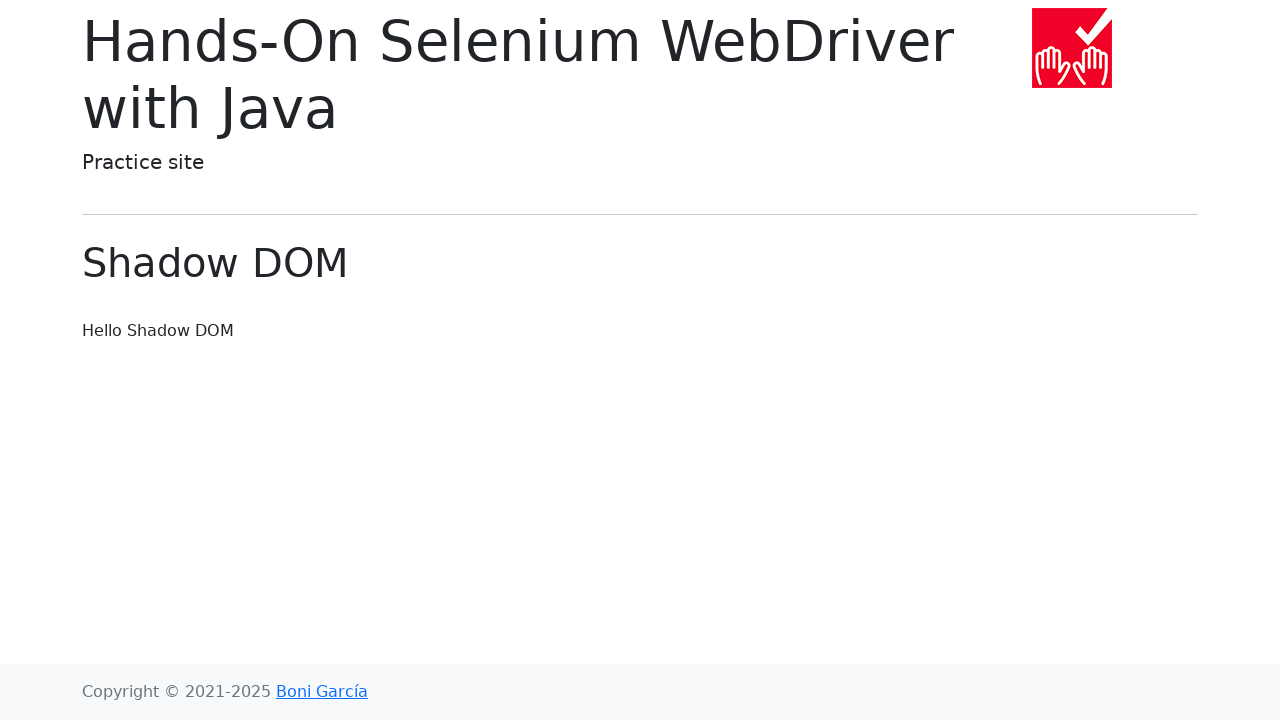

Navigated back to homepage
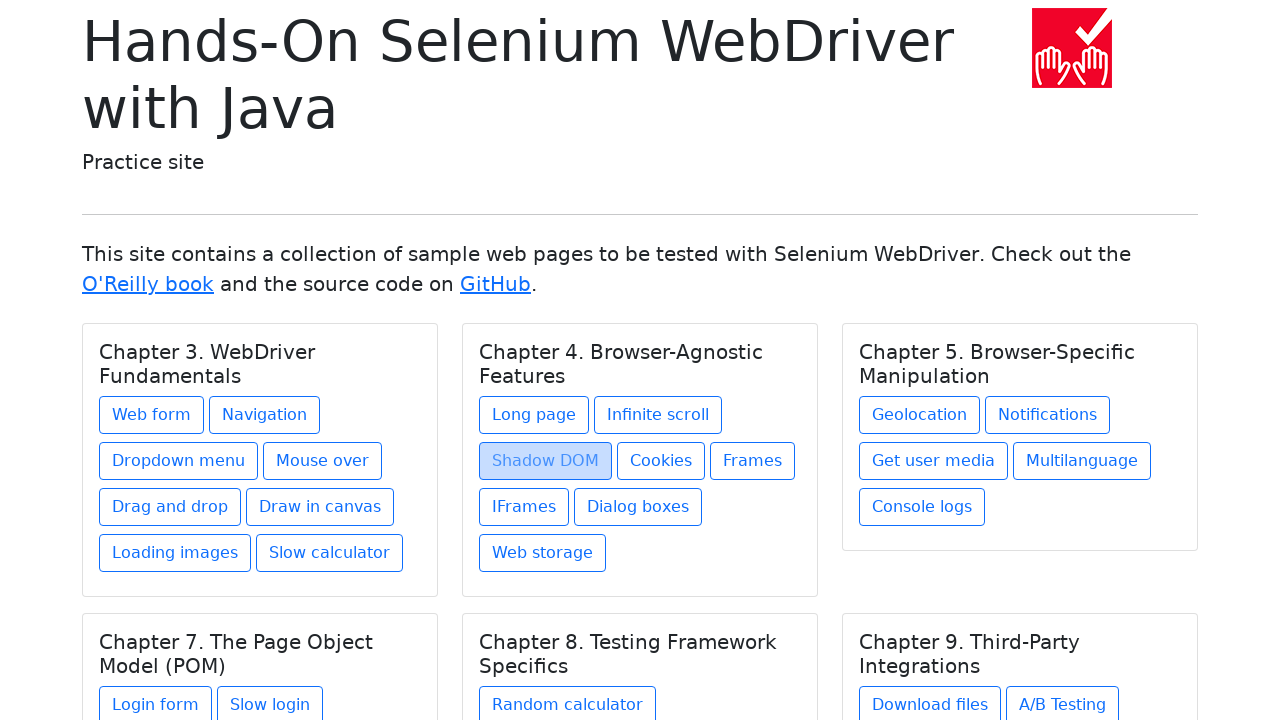

Clicked a navigation link from card section at (661, 461) on .card a >> nth=11
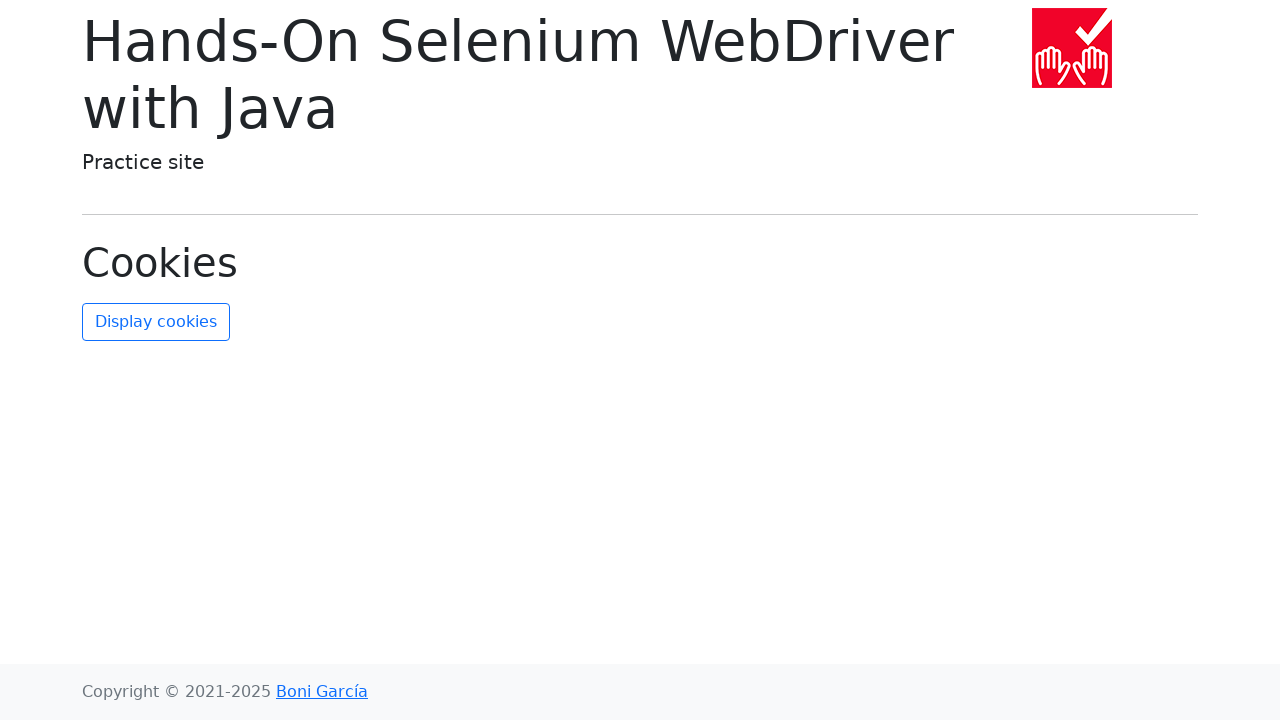

Navigated back to homepage
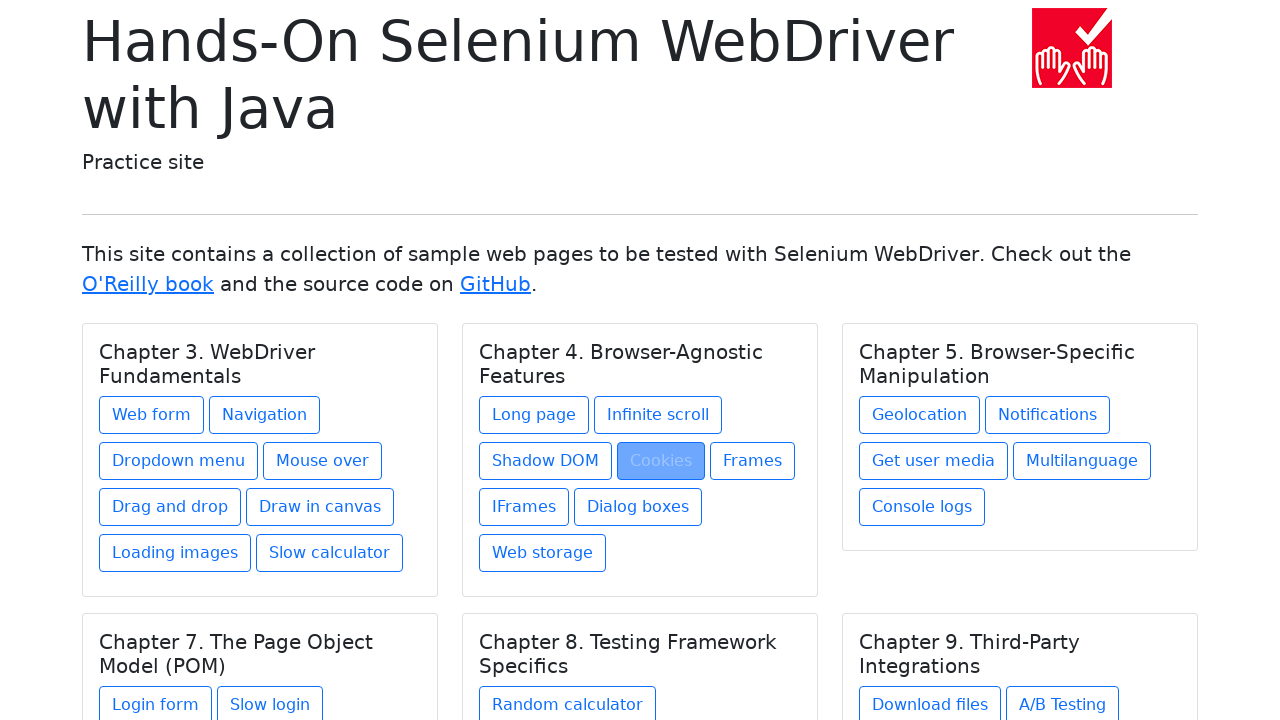

Clicked a navigation link from card section at (752, 461) on .card a >> nth=12
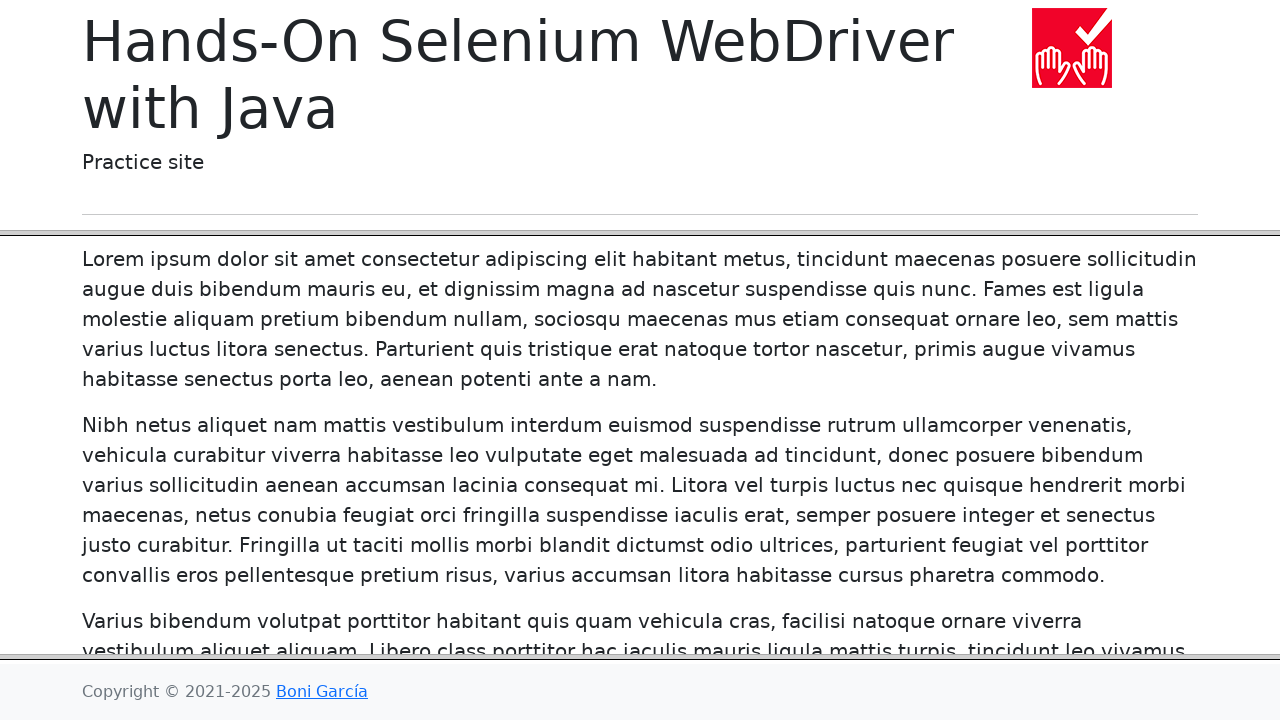

Navigated back to homepage
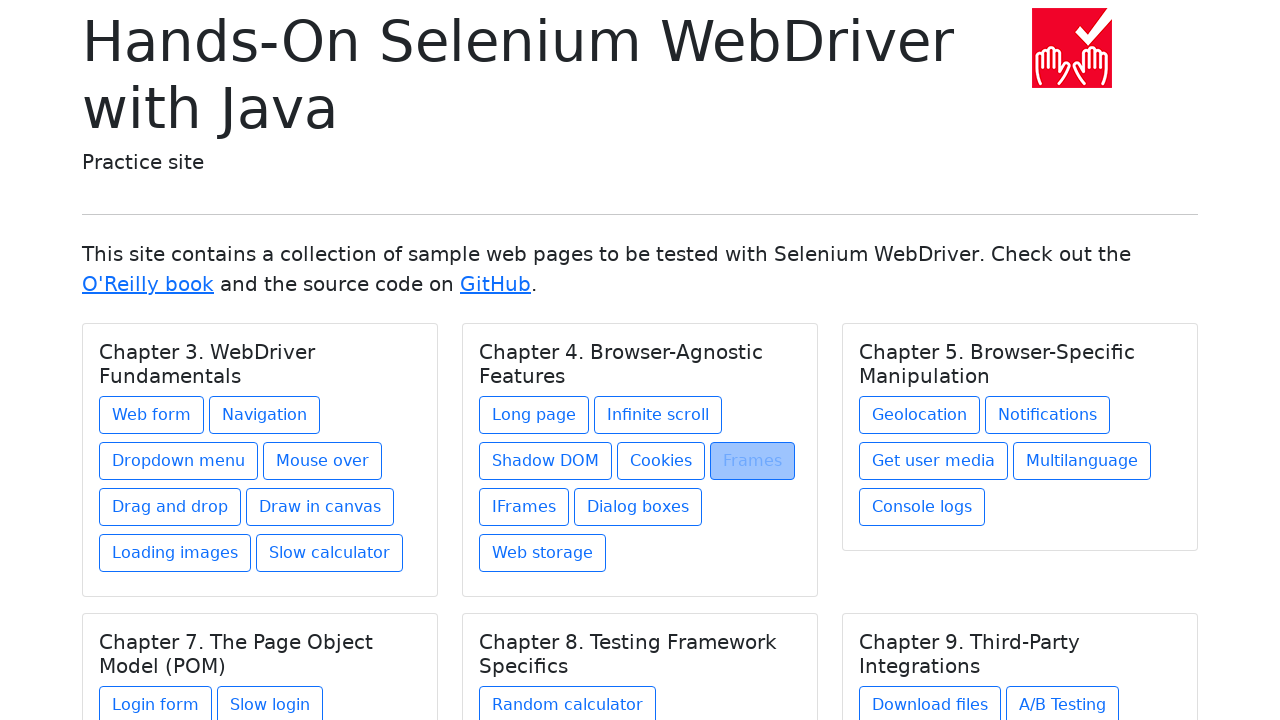

Clicked a navigation link from card section at (524, 507) on .card a >> nth=13
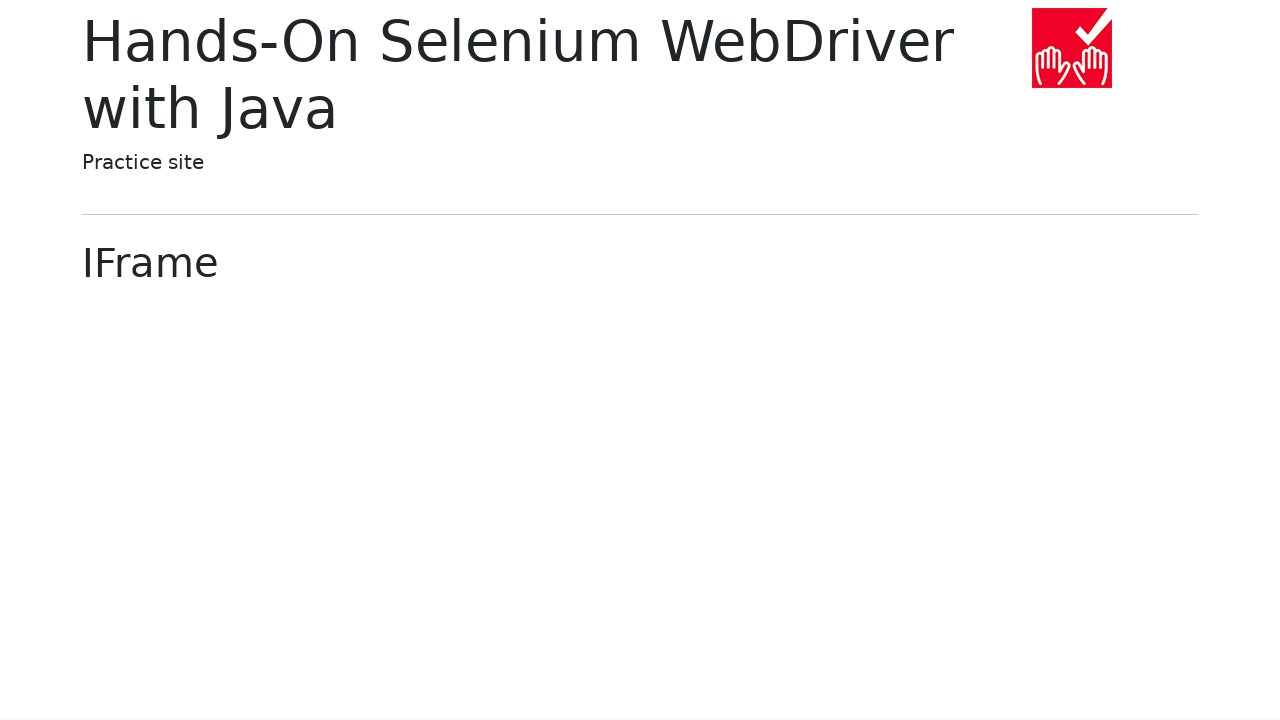

Navigated back to homepage
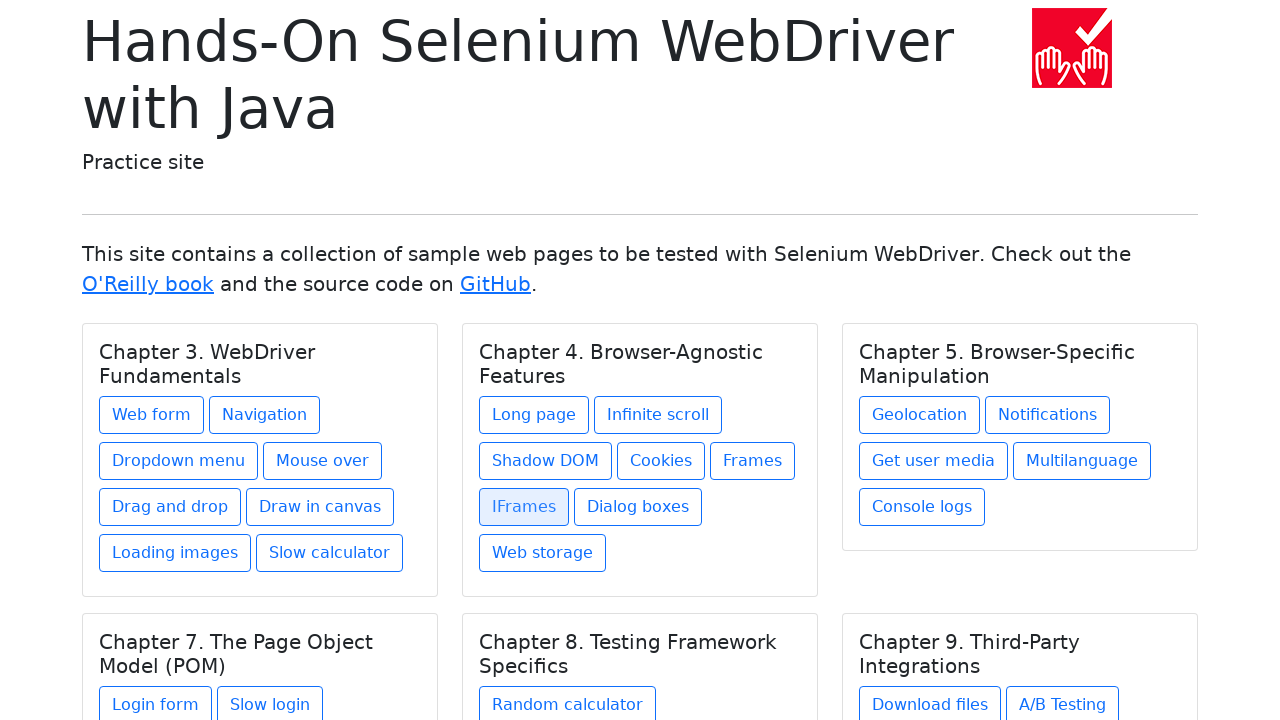

Clicked a navigation link from card section at (638, 507) on .card a >> nth=14
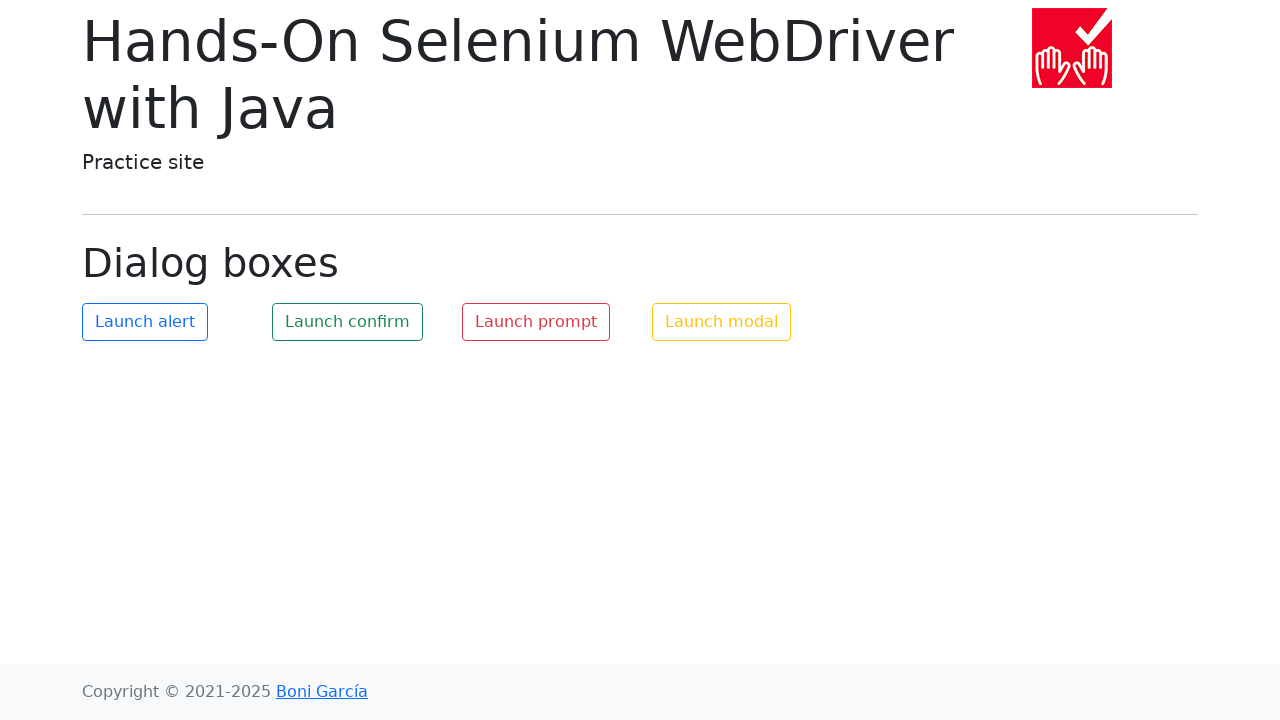

Navigated back to homepage
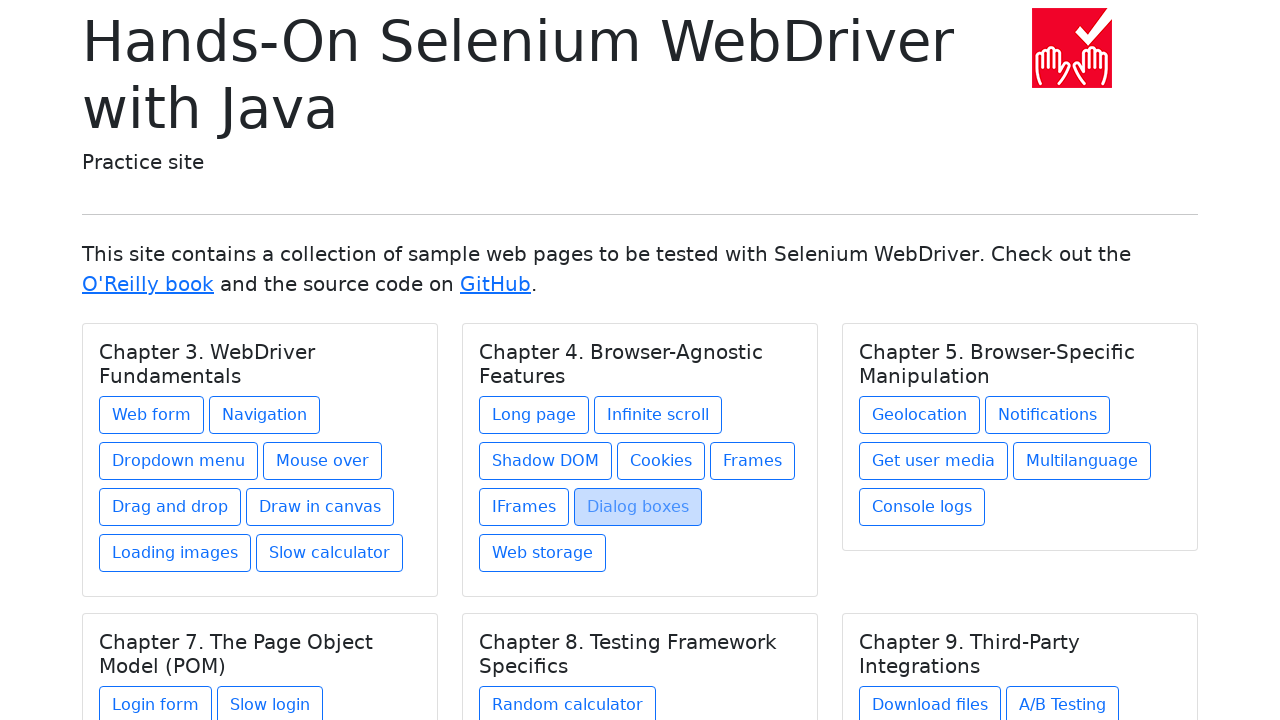

Clicked a navigation link from card section at (542, 553) on .card a >> nth=15
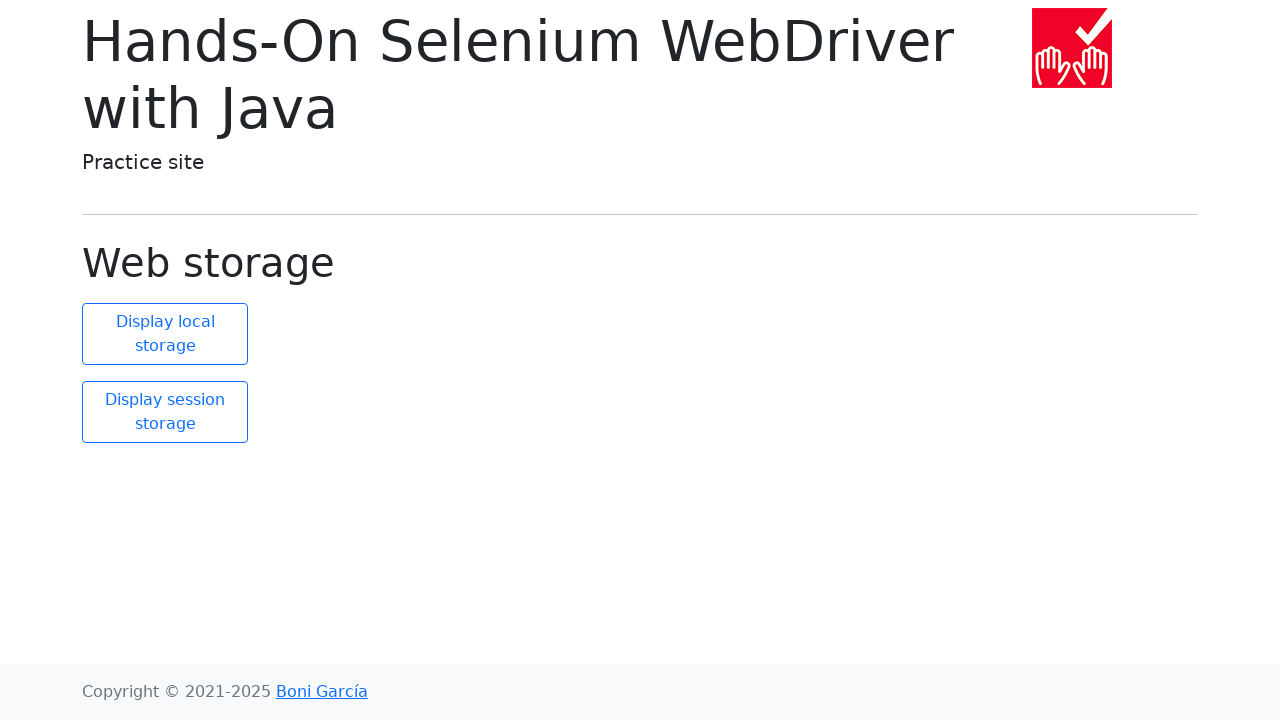

Navigated back to homepage
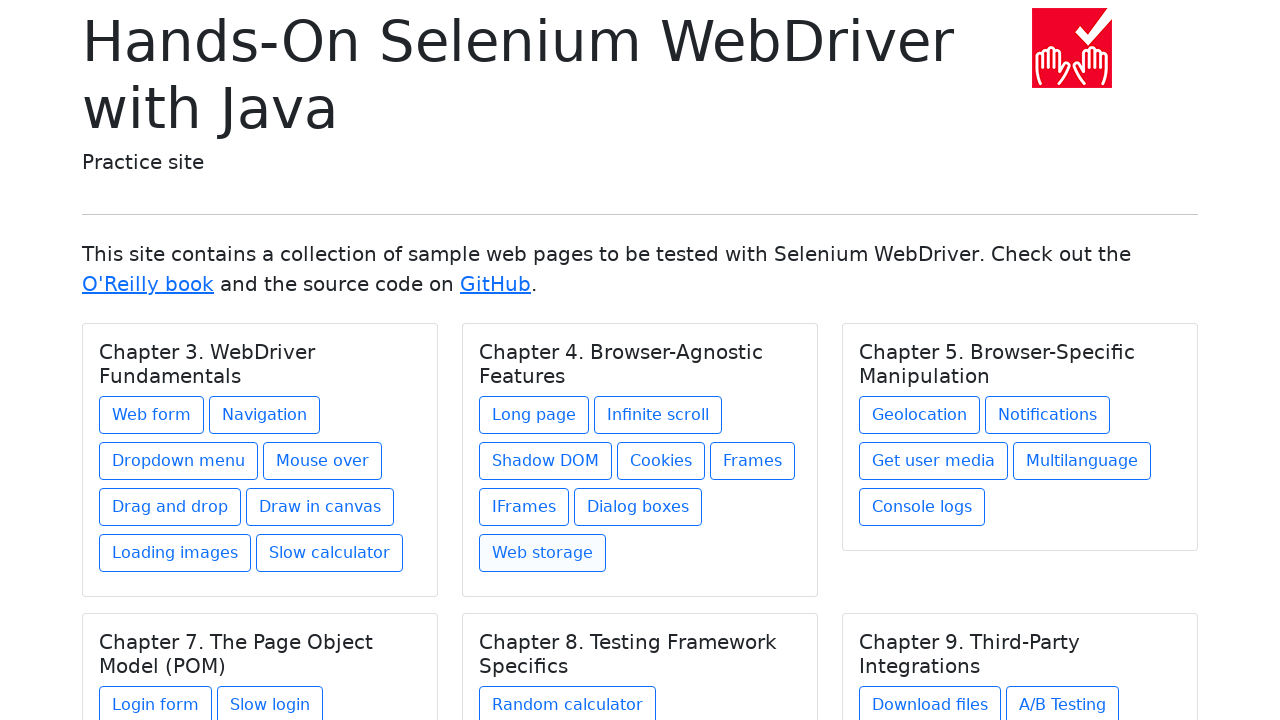

Clicked a navigation link from card section at (920, 415) on .card a >> nth=16
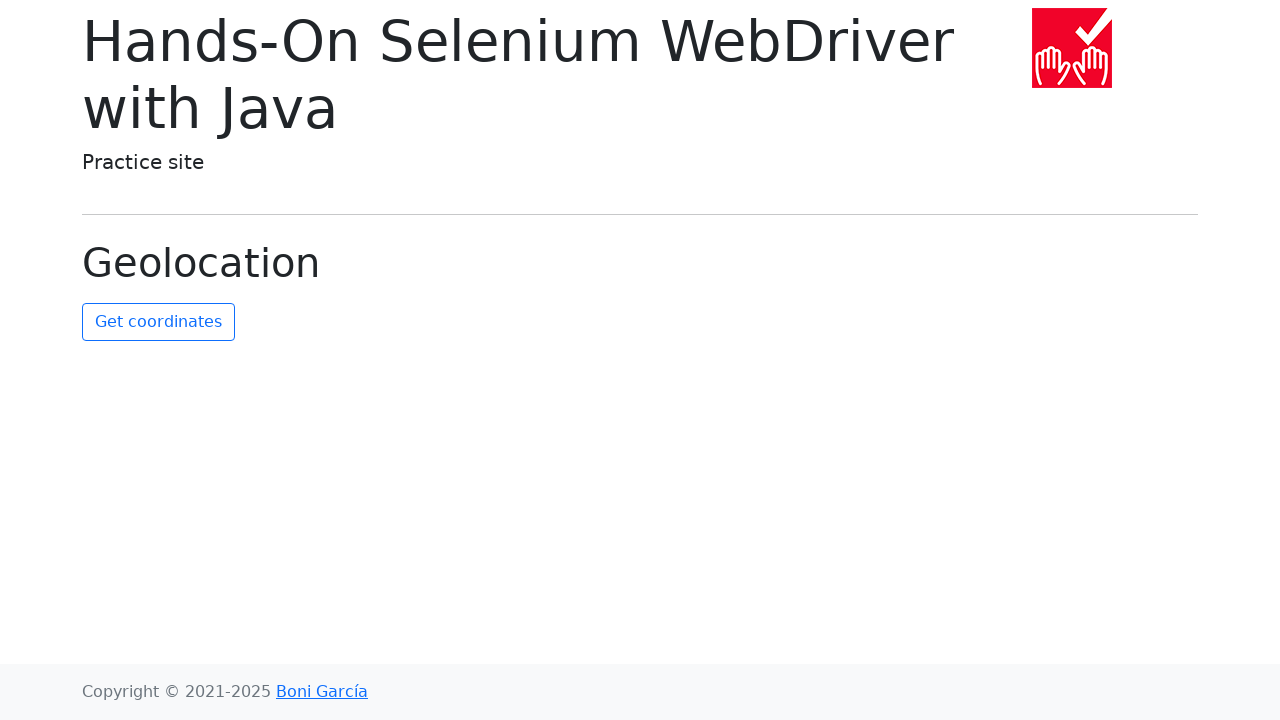

Navigated back to homepage
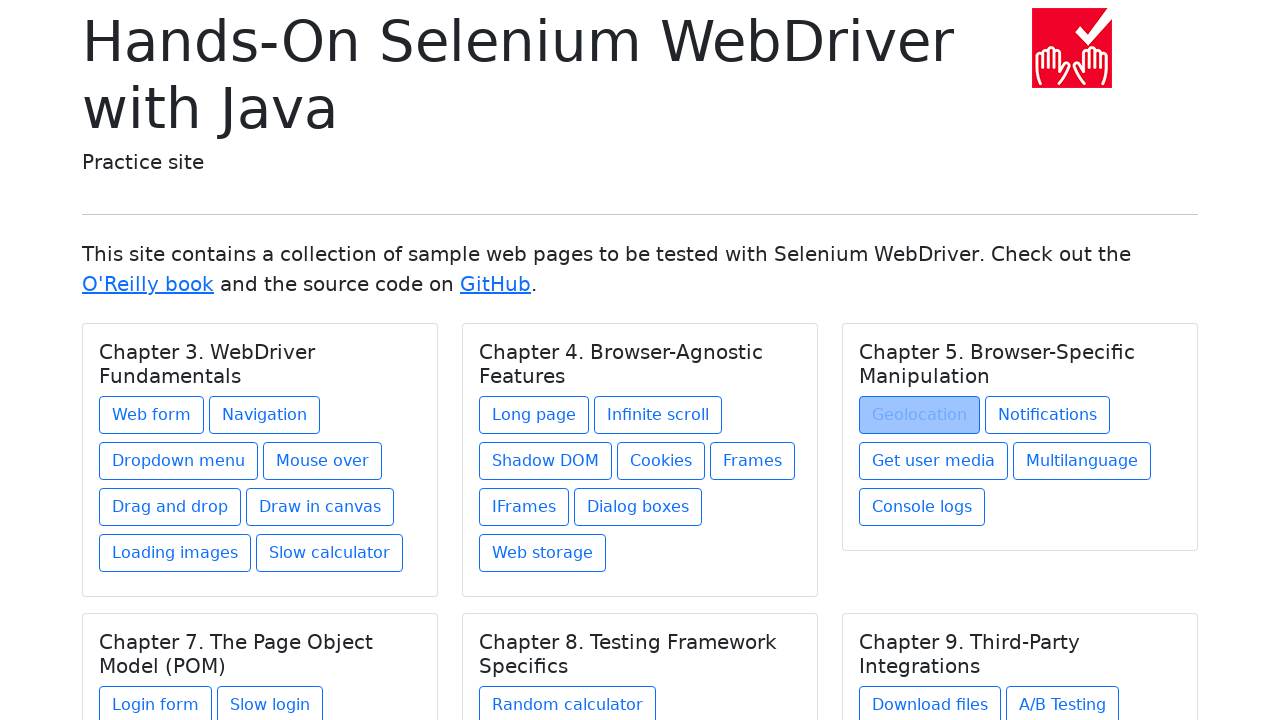

Clicked a navigation link from card section at (1048, 415) on .card a >> nth=17
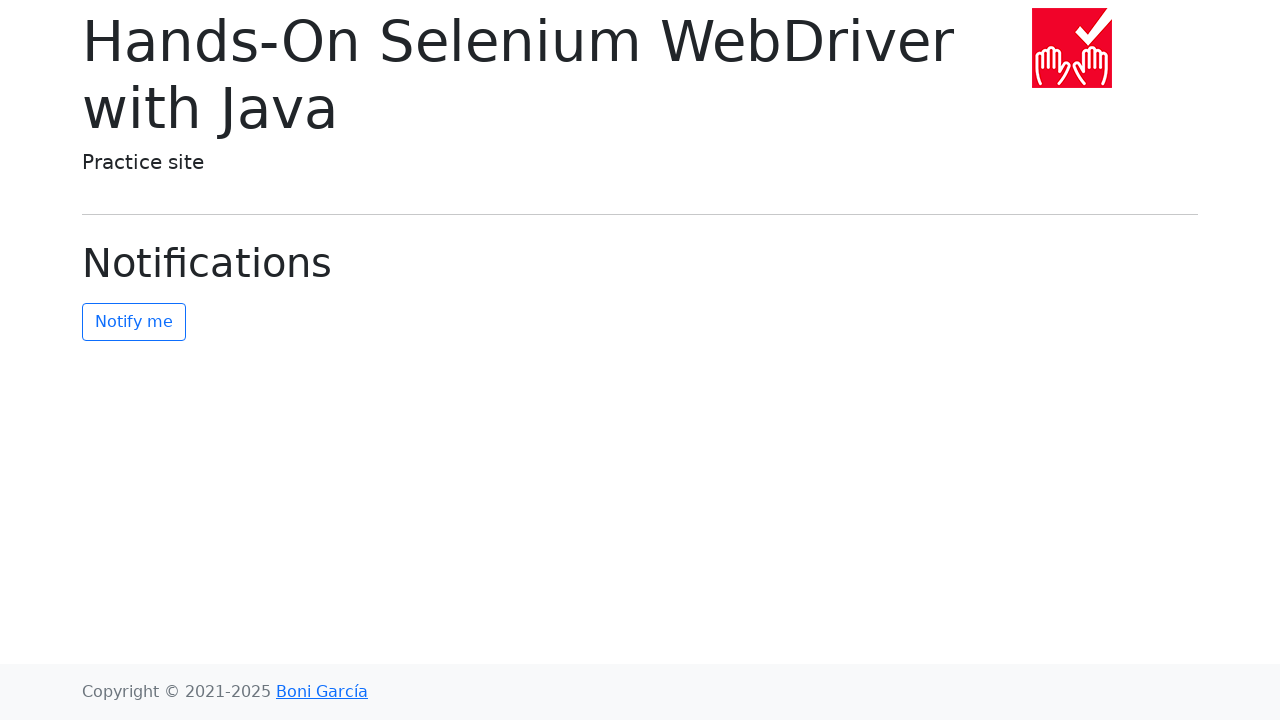

Navigated back to homepage
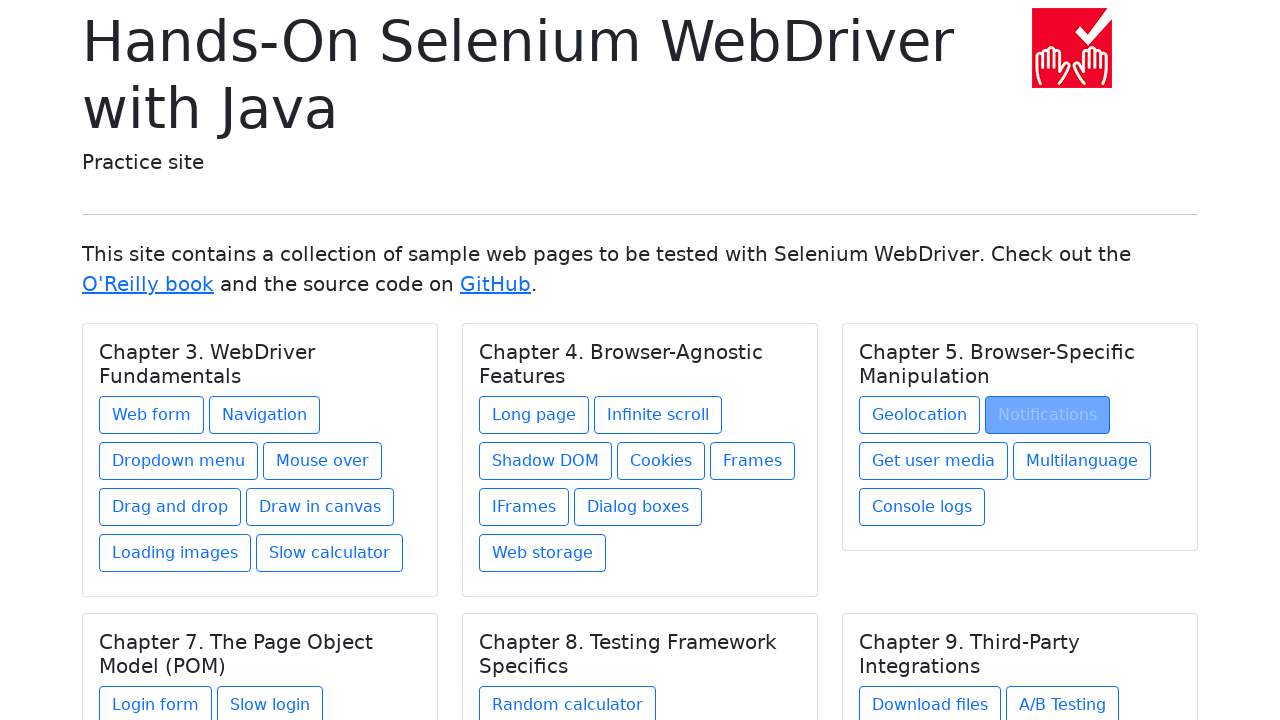

Clicked a navigation link from card section at (934, 461) on .card a >> nth=18
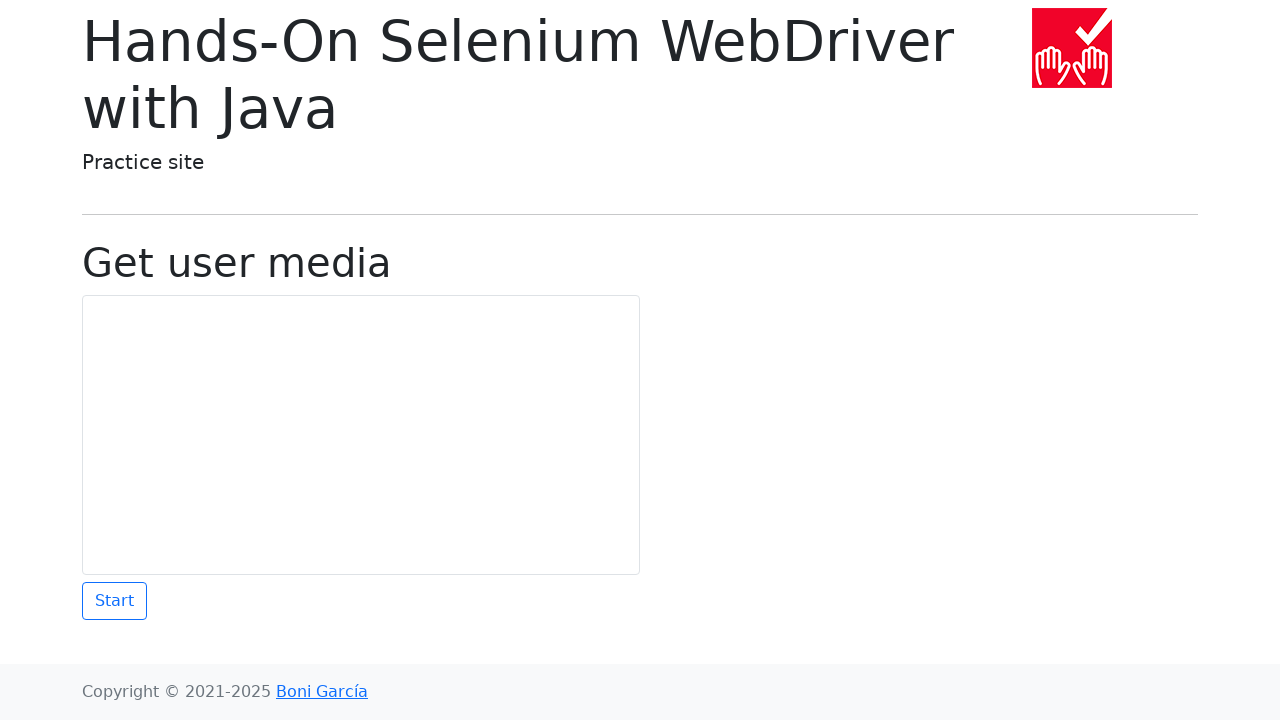

Navigated back to homepage
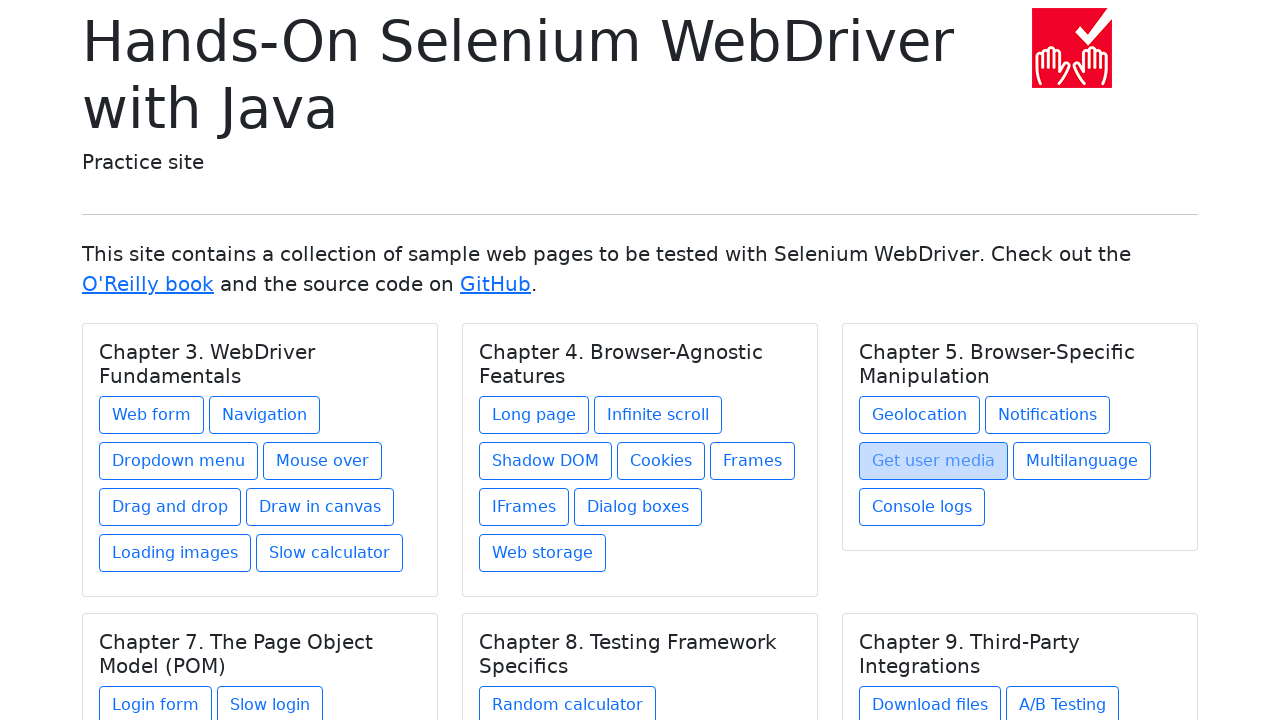

Clicked a navigation link from card section at (1082, 461) on .card a >> nth=19
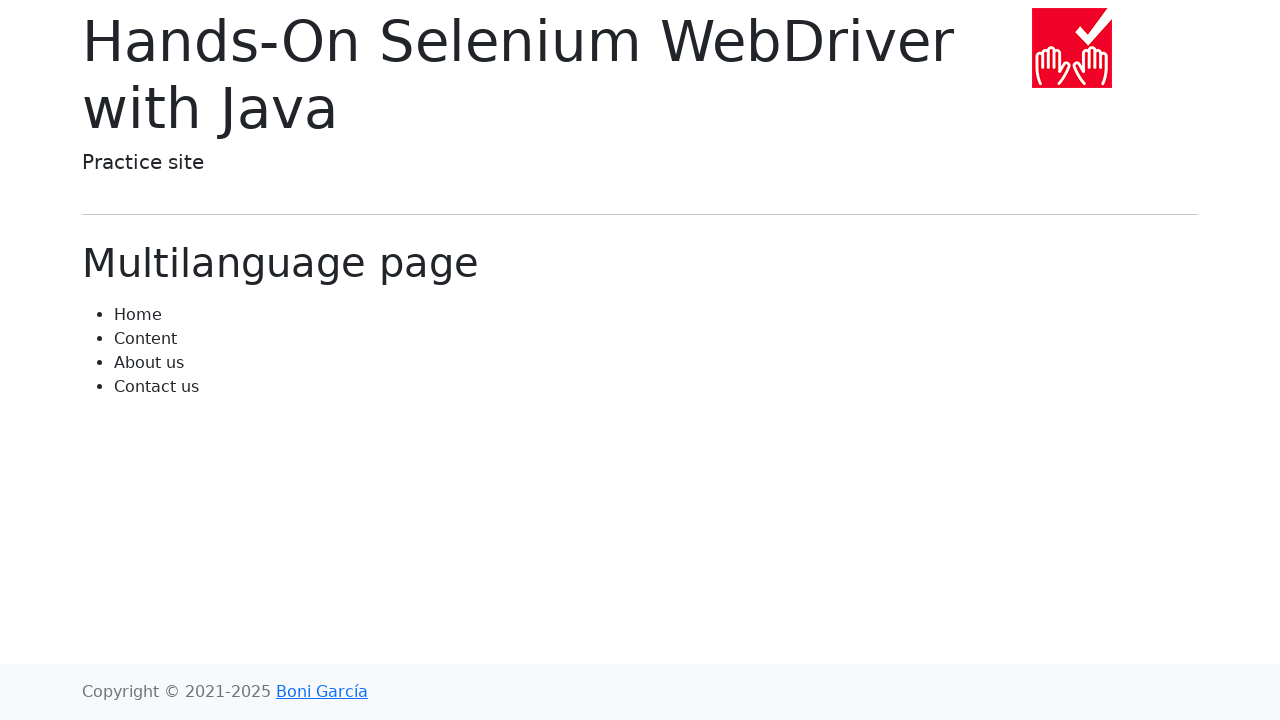

Navigated back to homepage
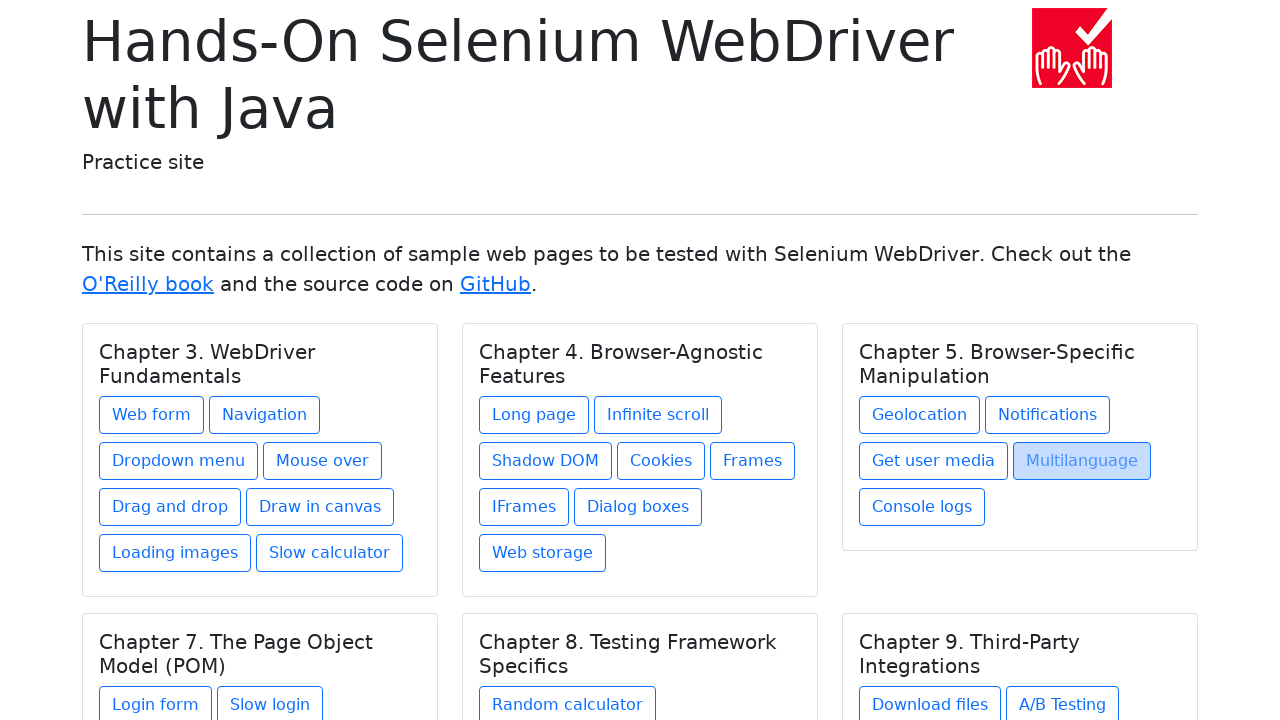

Clicked a navigation link from card section at (922, 507) on .card a >> nth=20
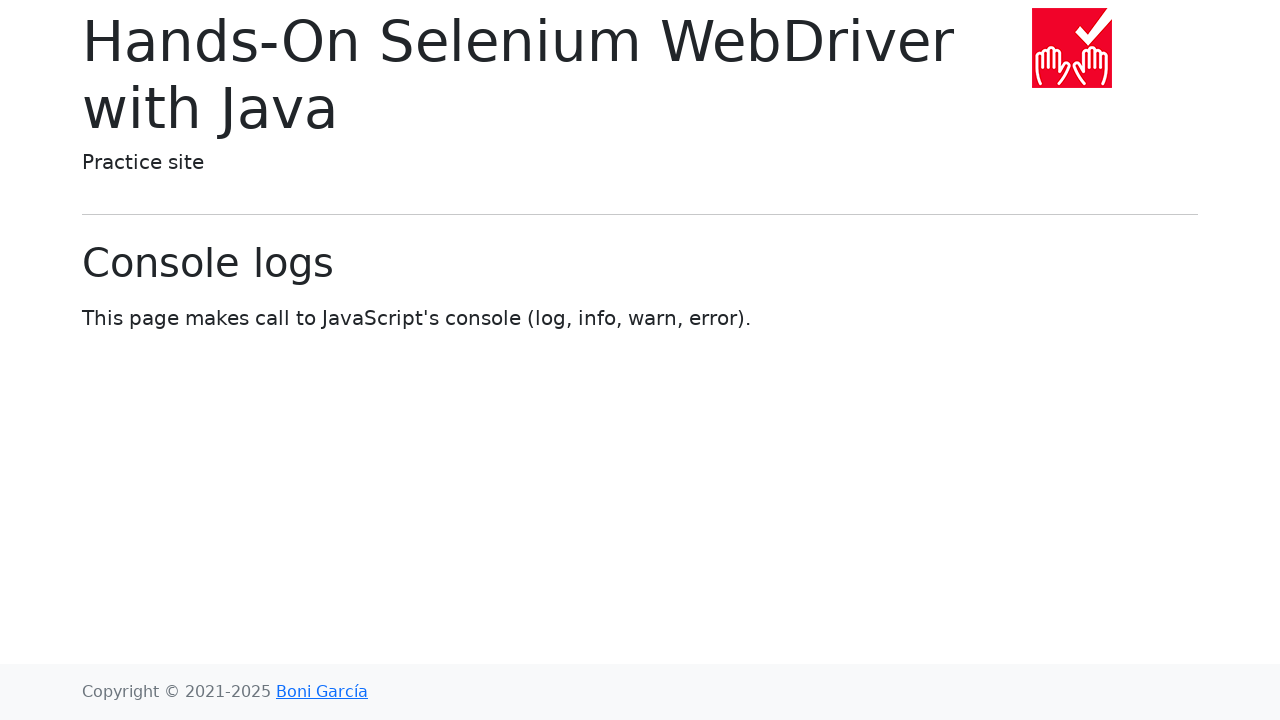

Navigated back to homepage
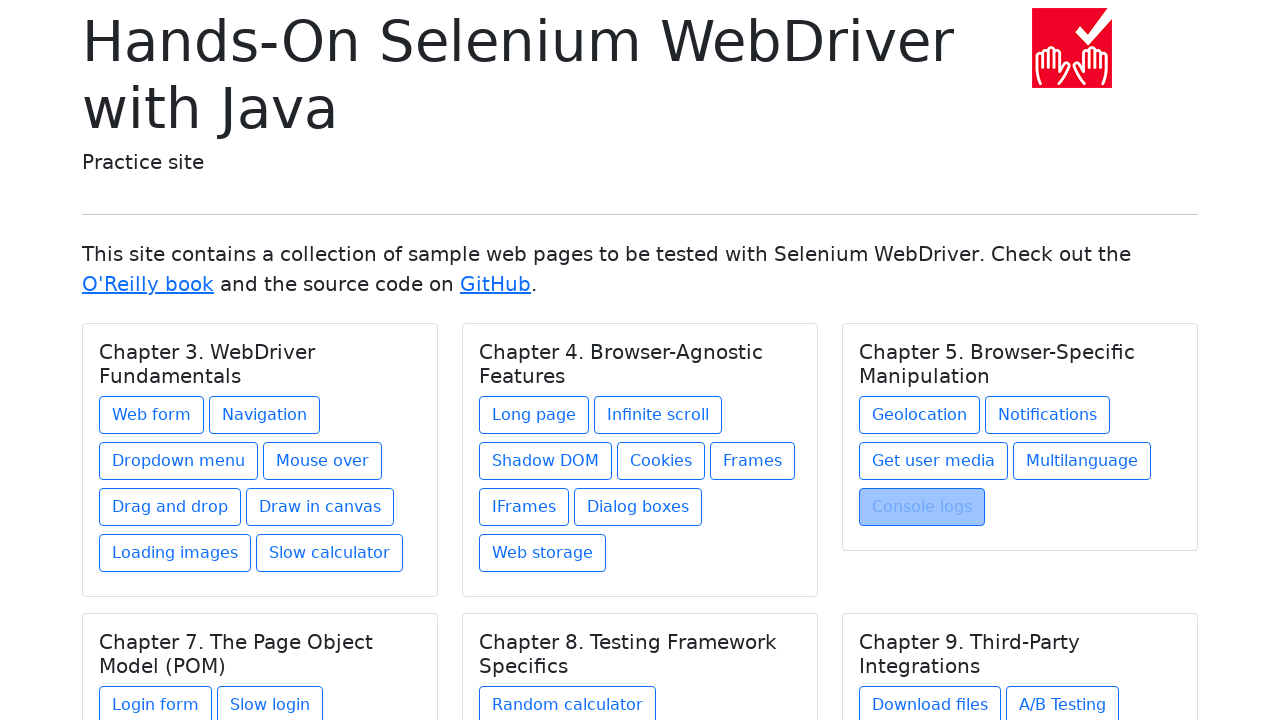

Clicked a navigation link from card section at (156, 701) on .card a >> nth=21
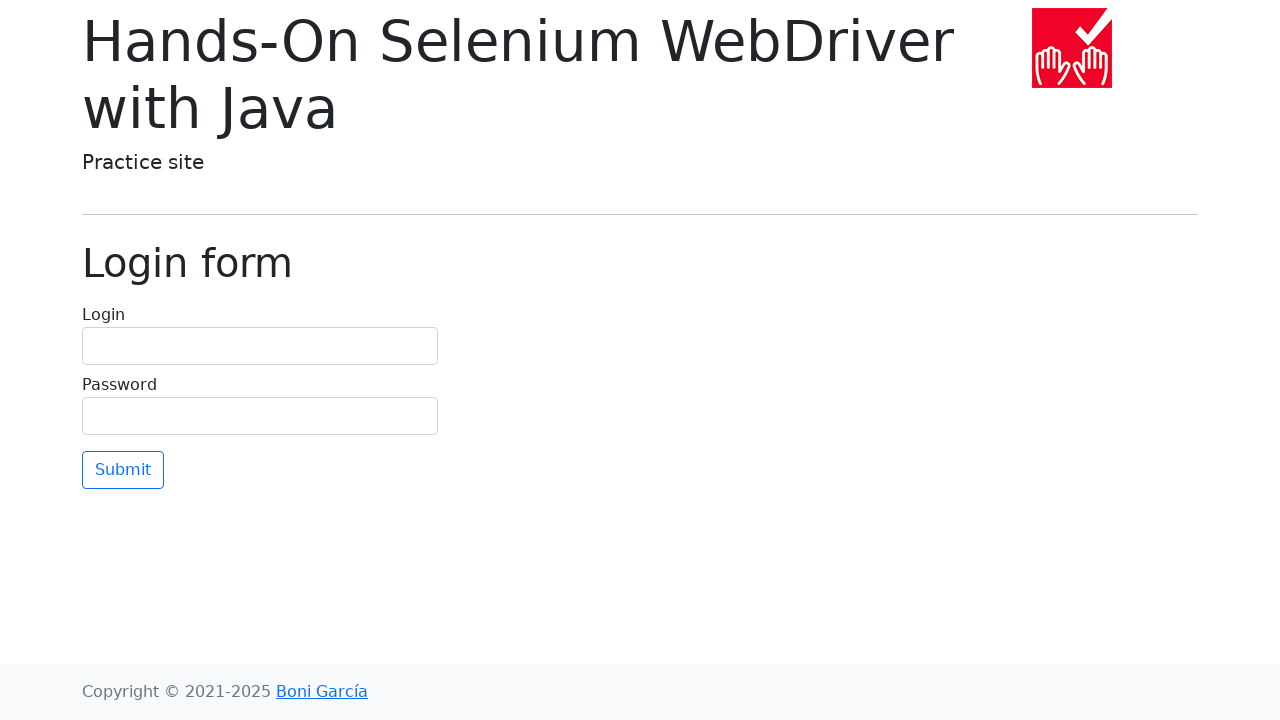

Navigated back to homepage
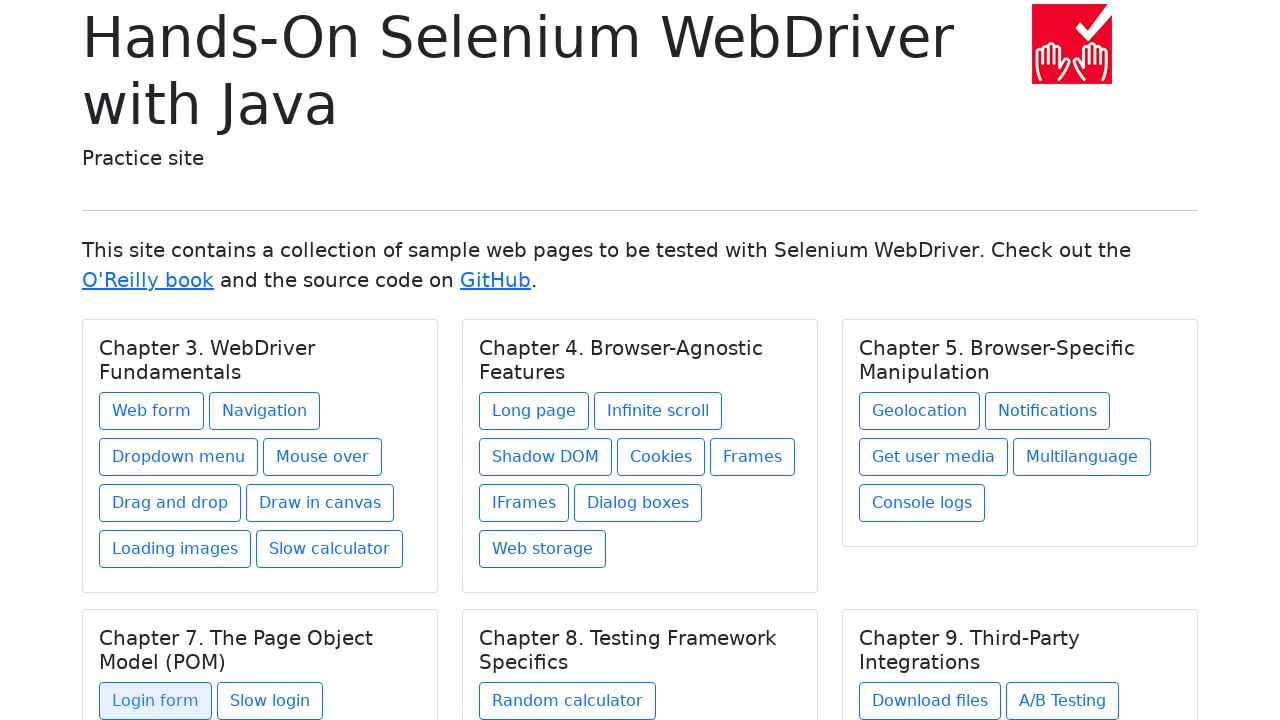

Clicked a navigation link from card section at (270, 701) on .card a >> nth=22
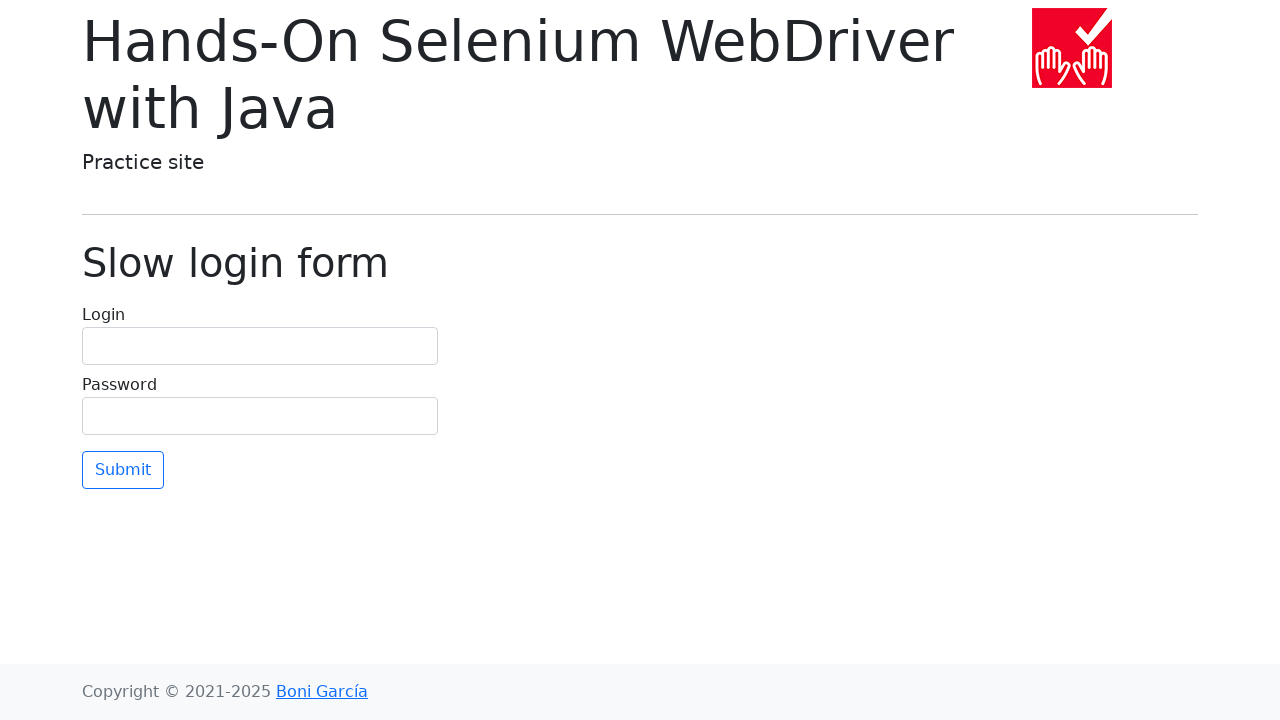

Navigated back to homepage
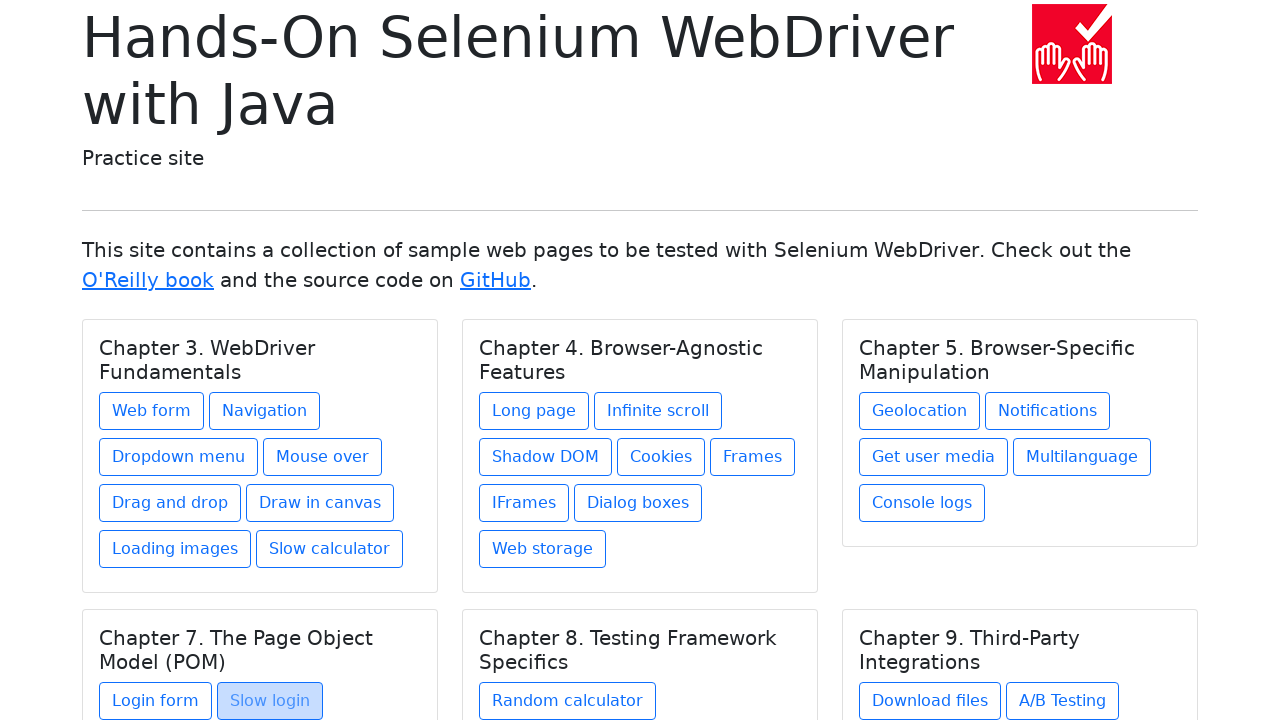

Clicked a navigation link from card section at (568, 701) on .card a >> nth=23
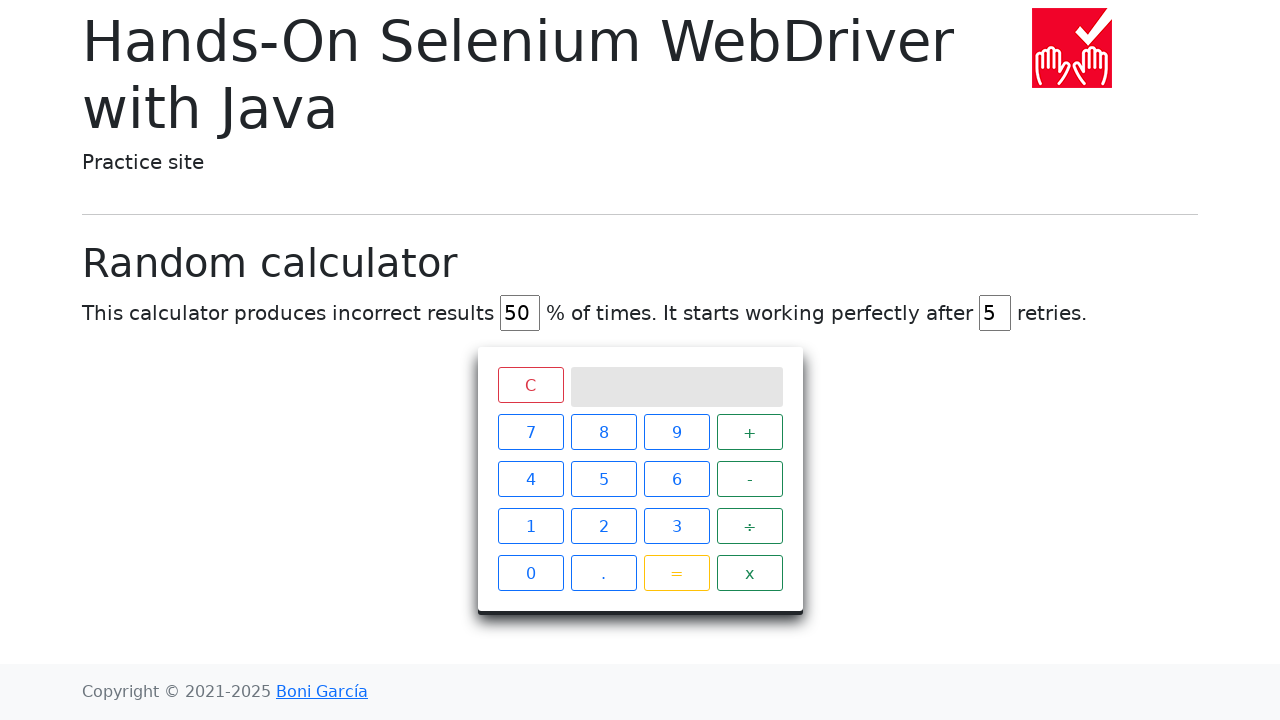

Navigated back to homepage
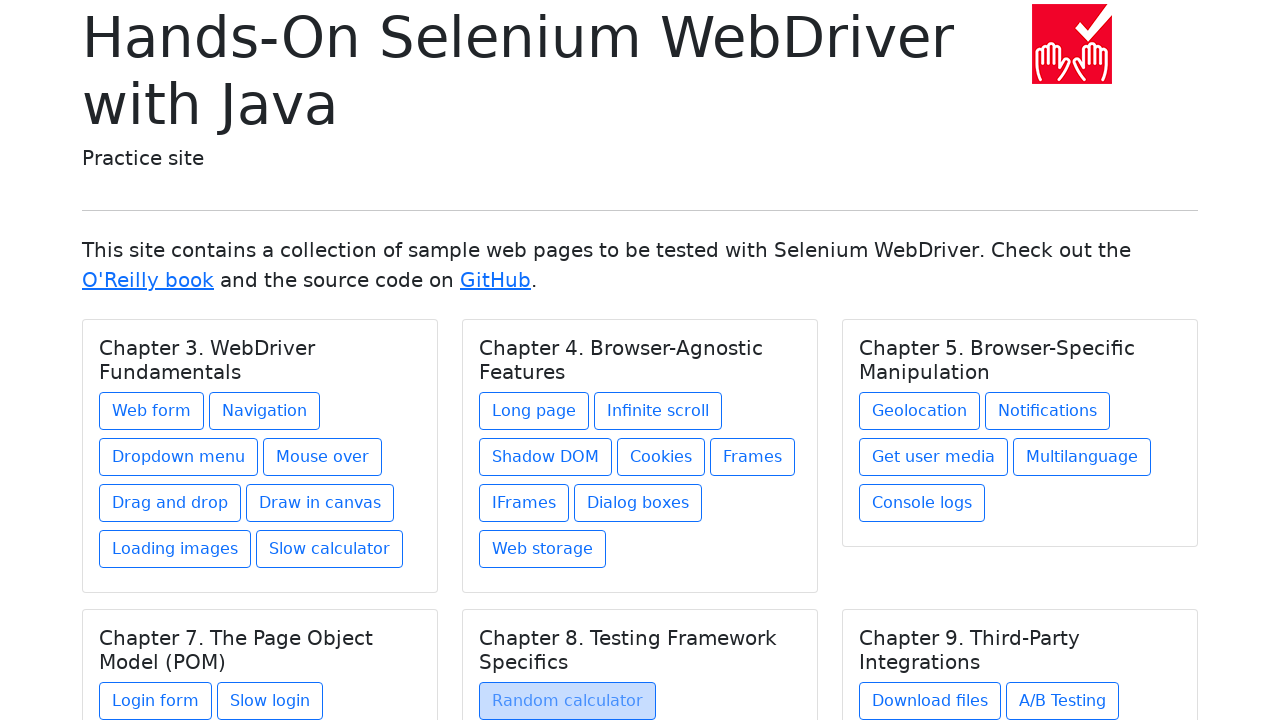

Clicked a navigation link from card section at (930, 701) on .card a >> nth=24
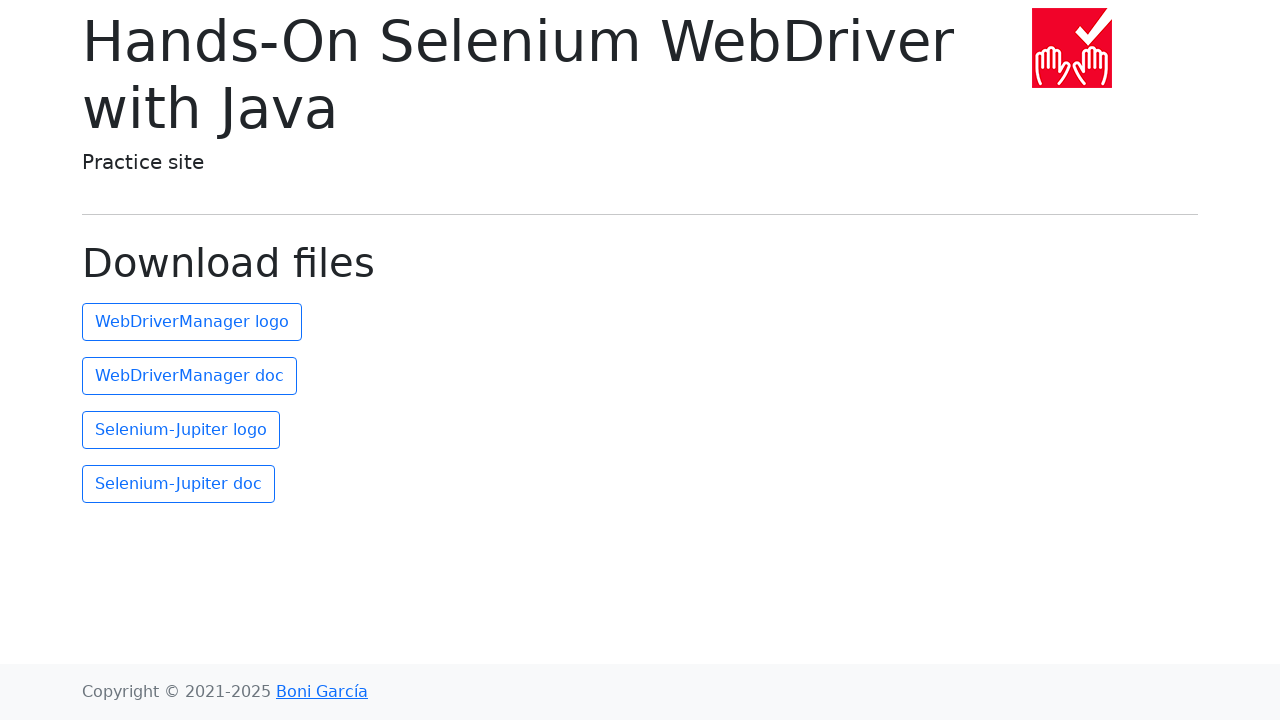

Navigated back to homepage
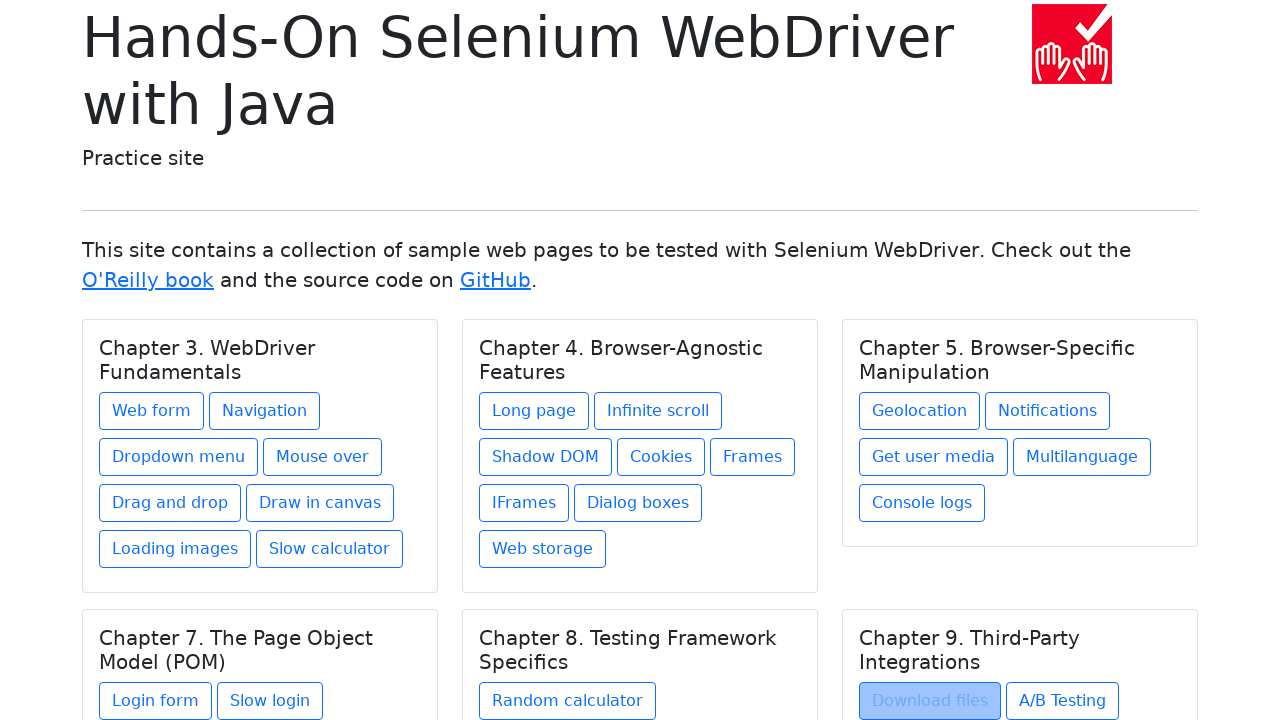

Clicked a navigation link from card section at (1062, 701) on .card a >> nth=25
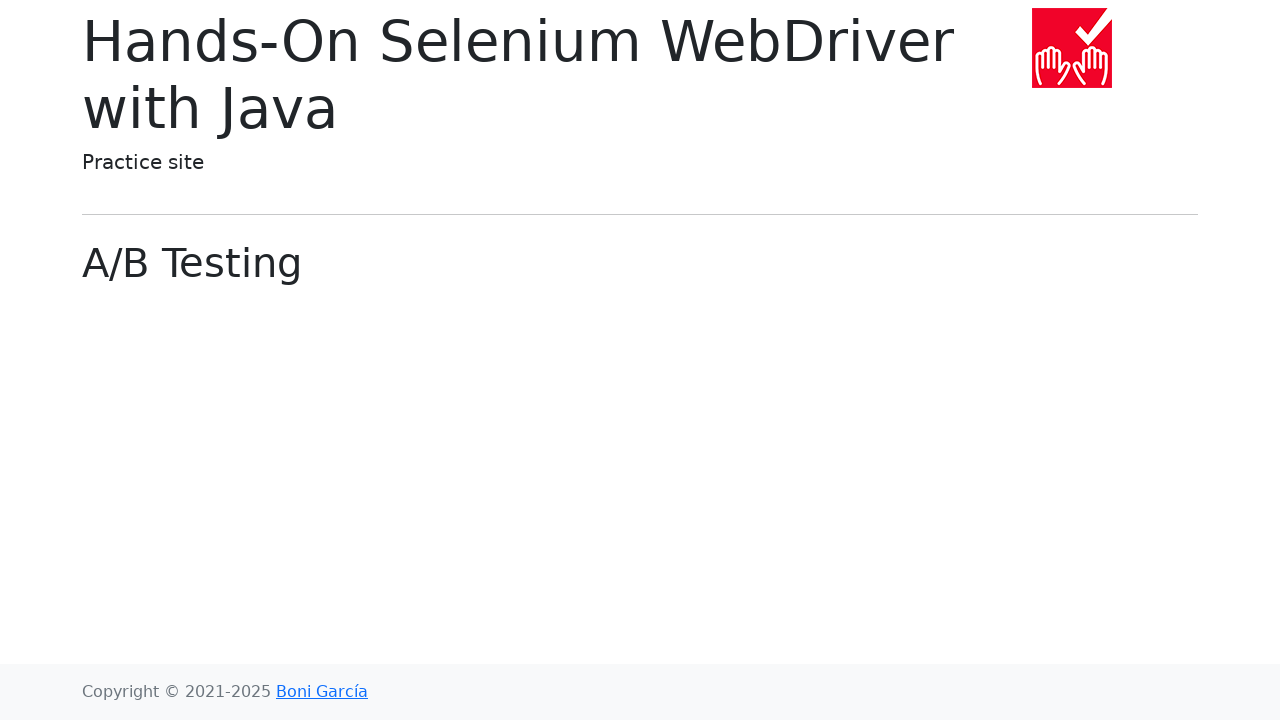

Navigated back to homepage
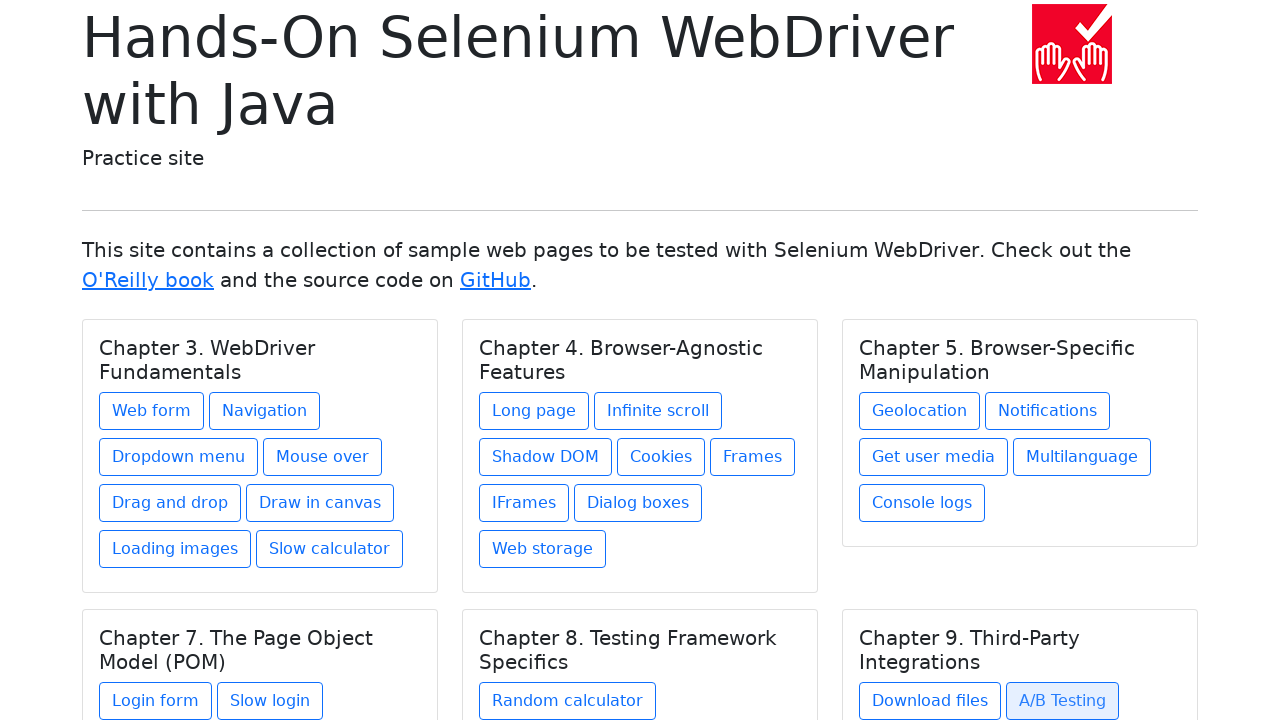

Clicked a navigation link from card section at (915, 612) on .card a >> nth=26
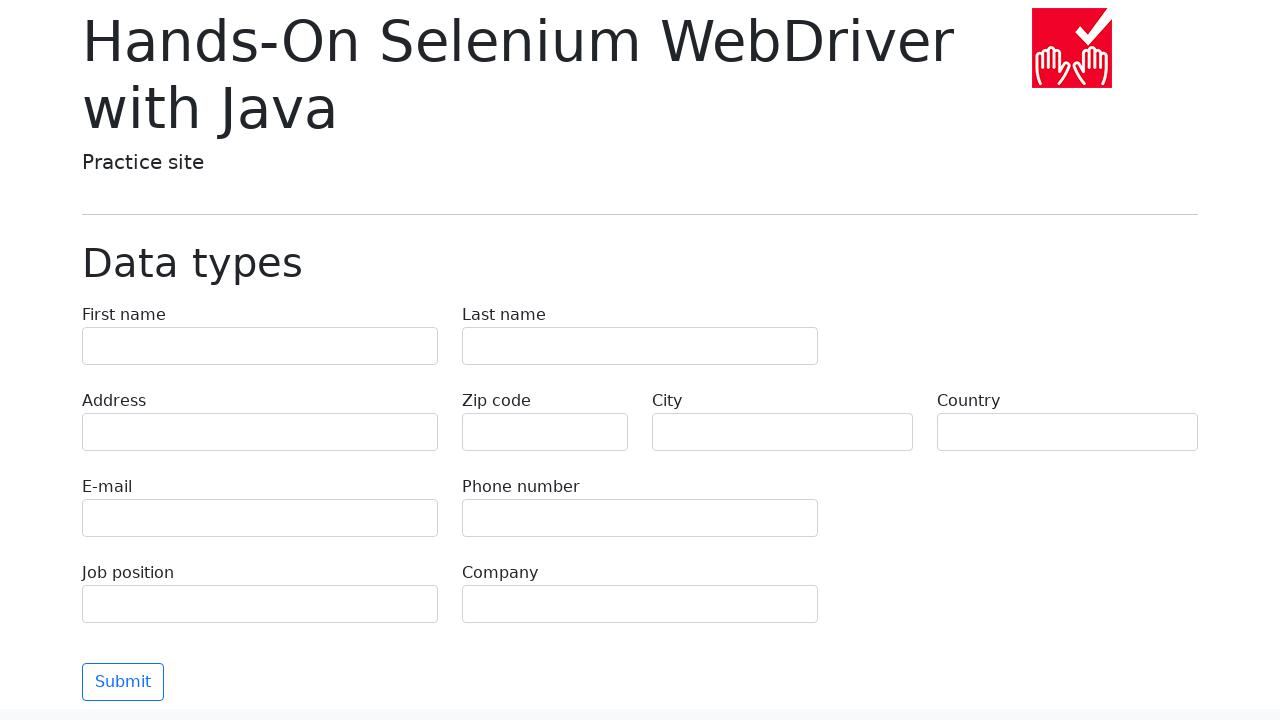

Navigated back to homepage
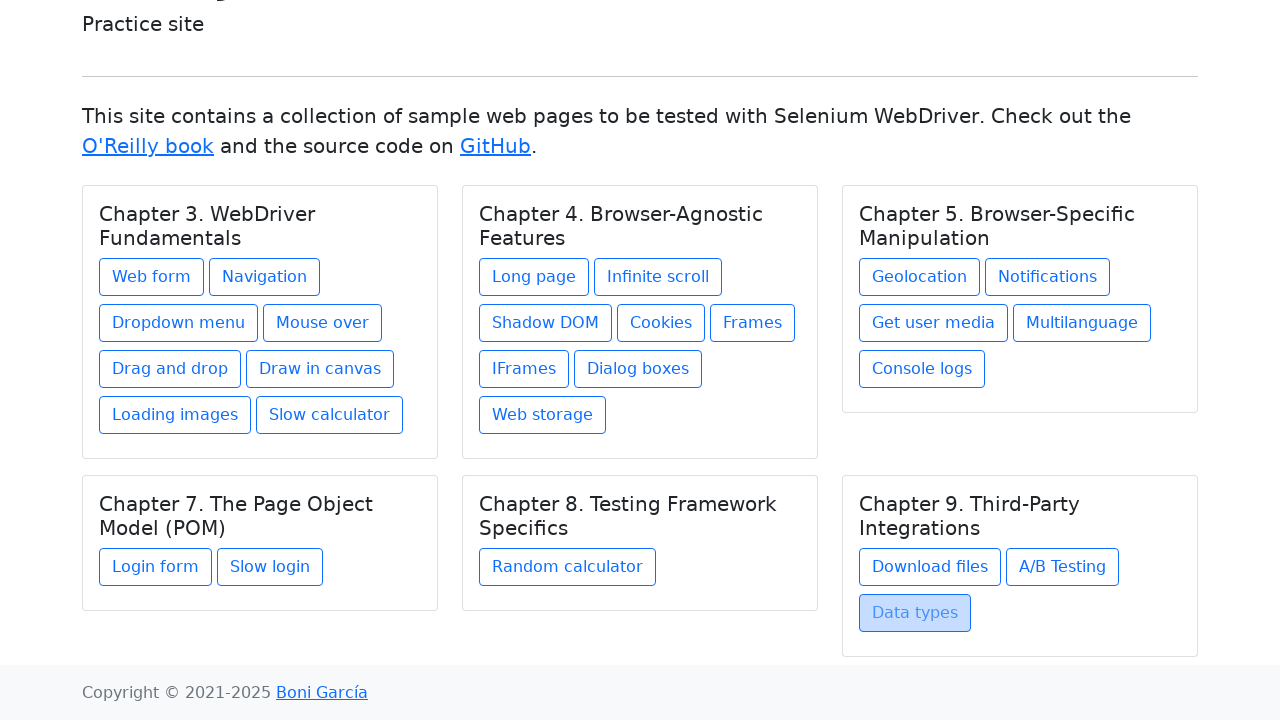

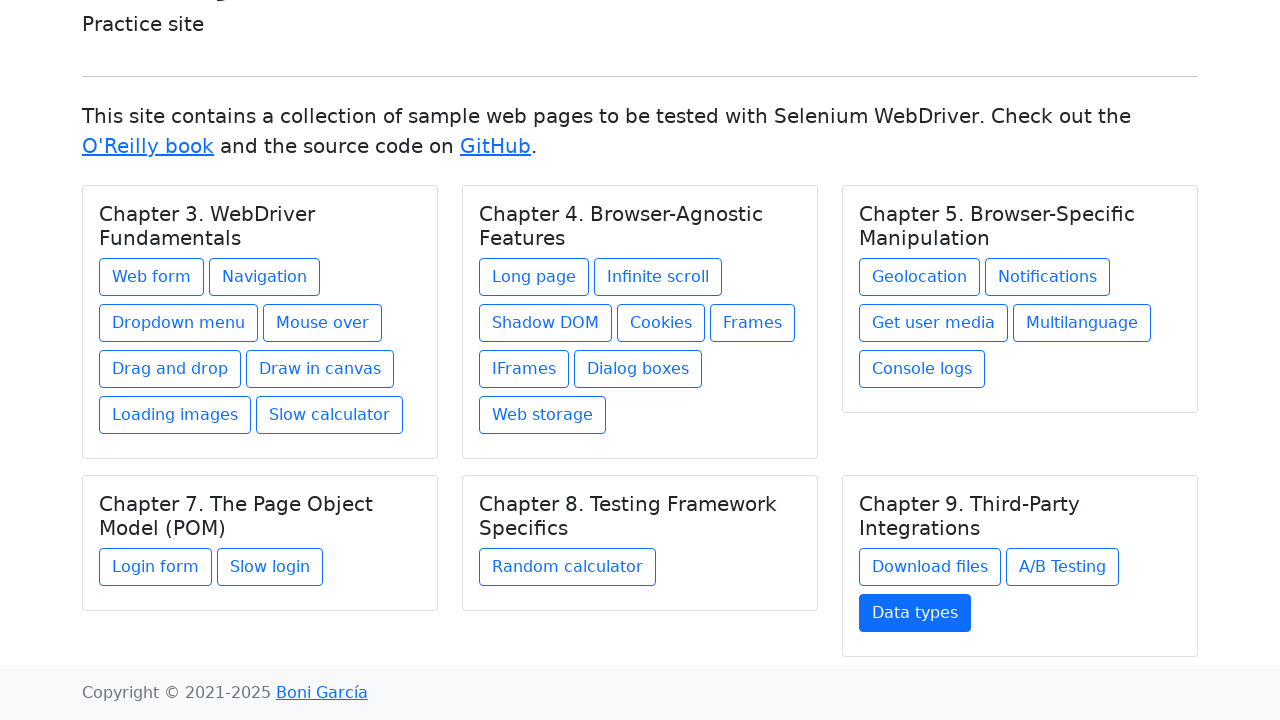